Tests a kitten collecting game using JavaScript-based interactions by opening the menu, navigating to the game, starting it, and clicking on kitten images until game over appears.

Starting URL: http://thelab.boozang.com/

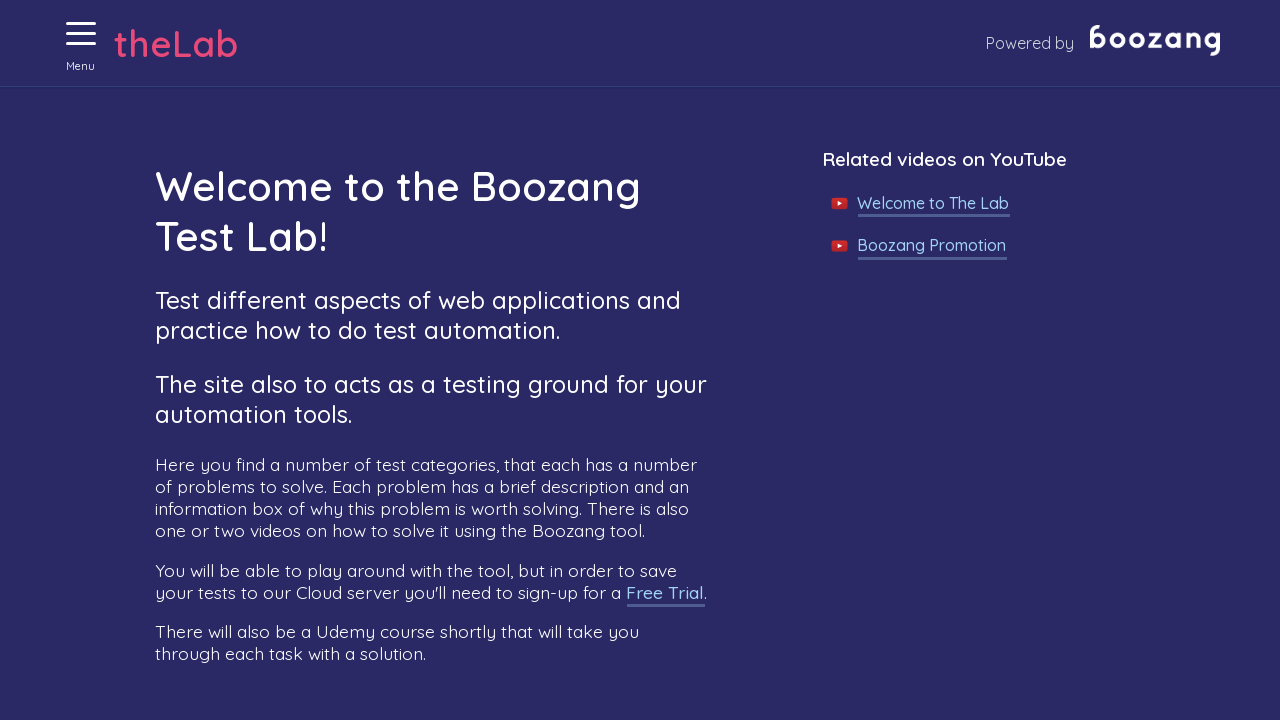

Clicked menu button to open it at (81, 34) on xpath=//button[@aria-label='Menu' and @aria-expanded='false']
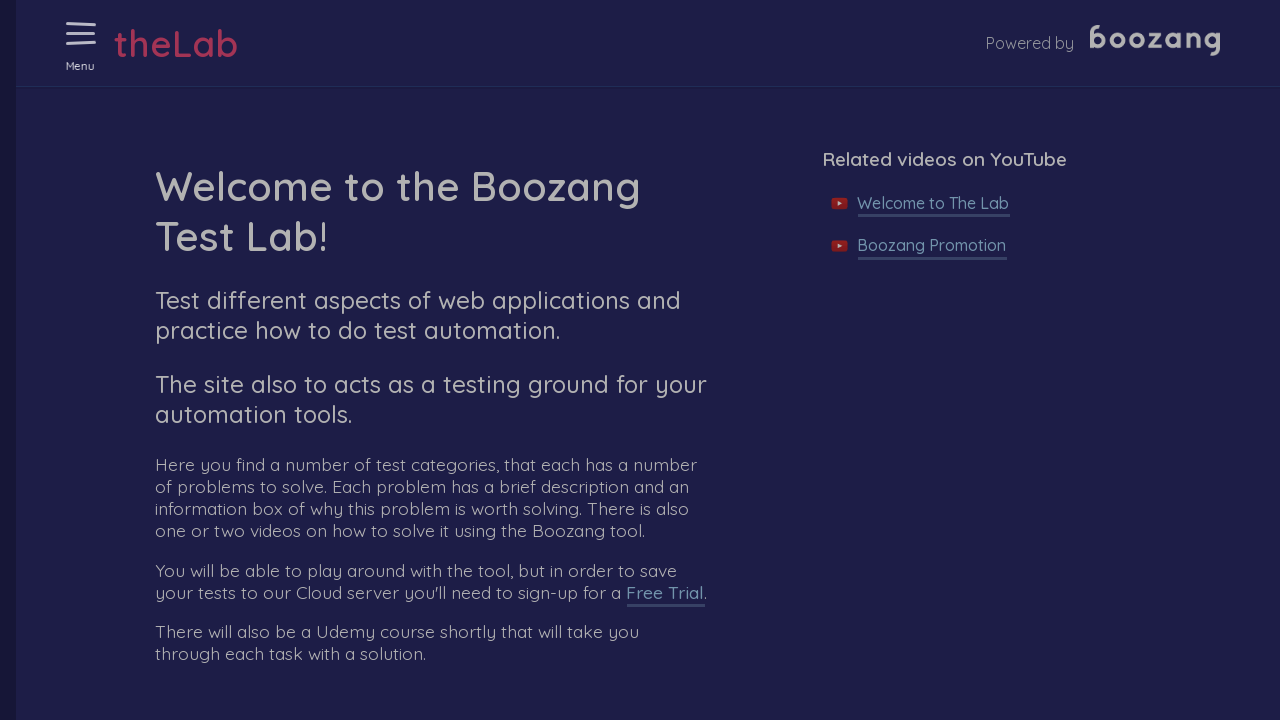

Clicked 'Collecting kittens' link at (119, 628) on xpath=//a[.='Collecting kittens']
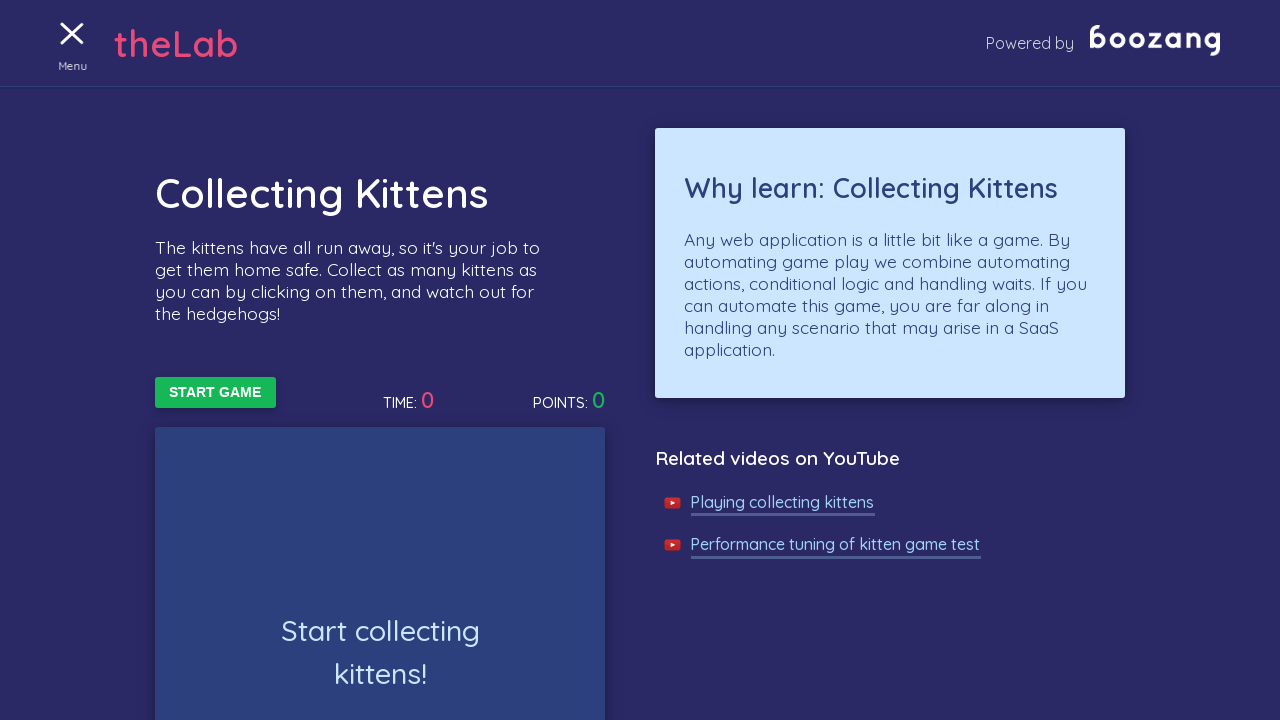

Clicked 'Start Game' button to begin kitten collecting game at (215, 393) on xpath=//button[text()='Start Game']
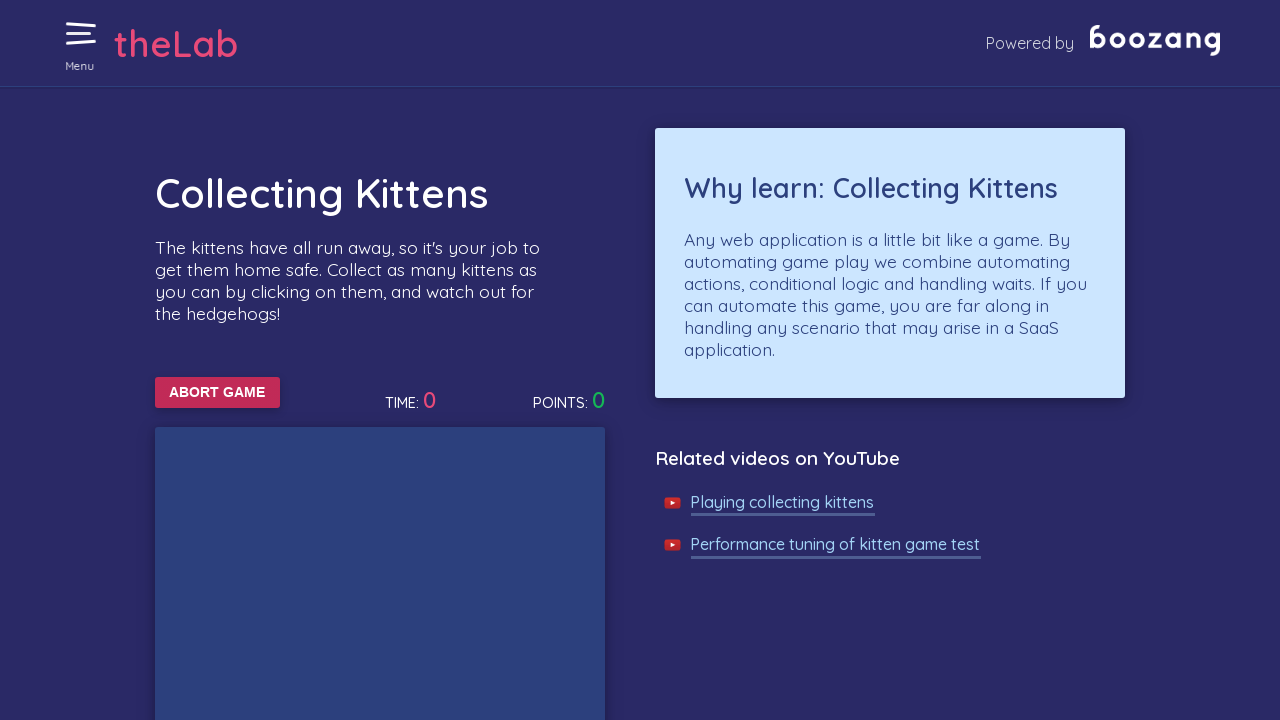

Kitten image appeared on screen
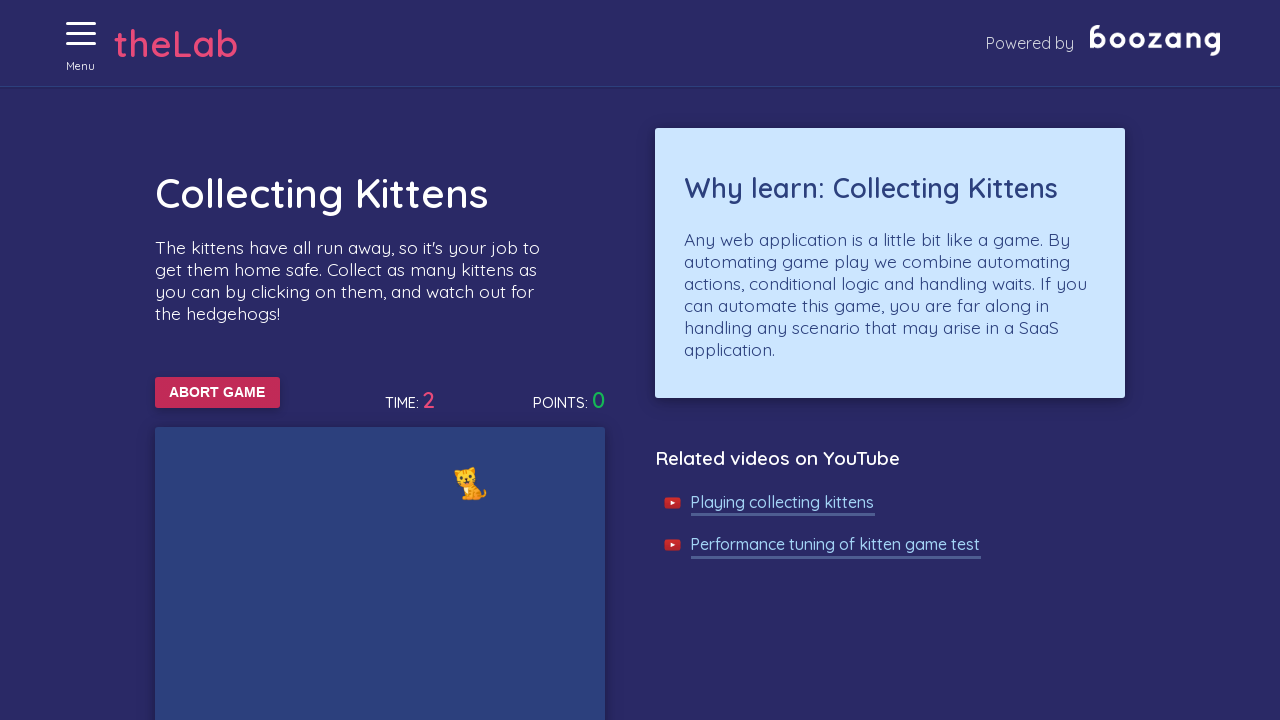

Clicked on kitten image to collect it at (470, 483) on xpath=//img[@alt='Cat'] >> nth=0
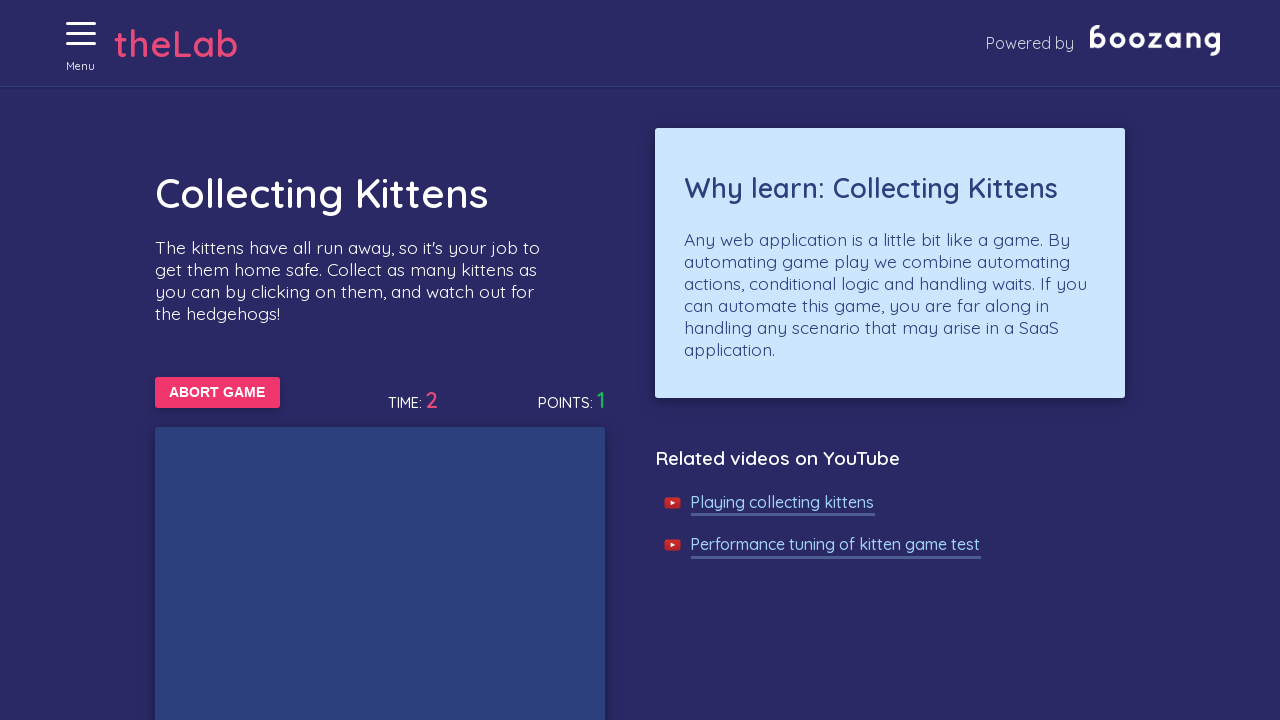

Kitten image appeared on screen
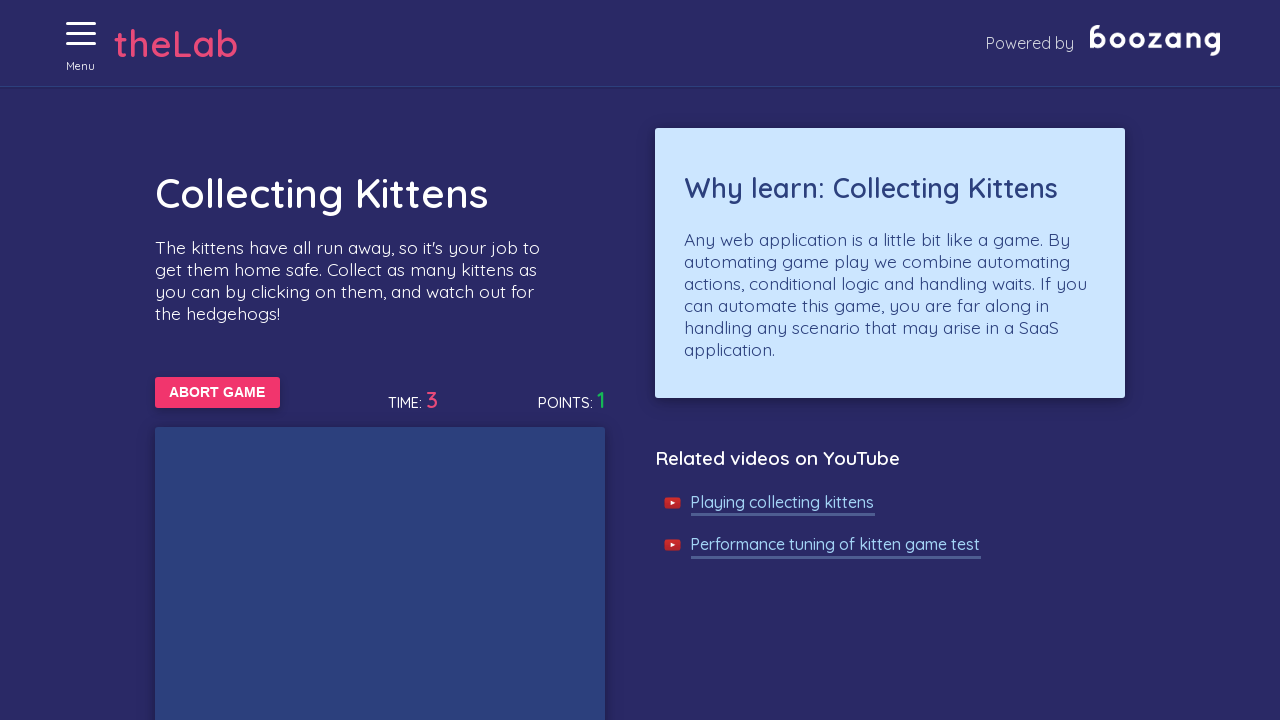

Clicked on kitten image to collect it at (446, 360) on xpath=//img[@alt='Cat'] >> nth=0
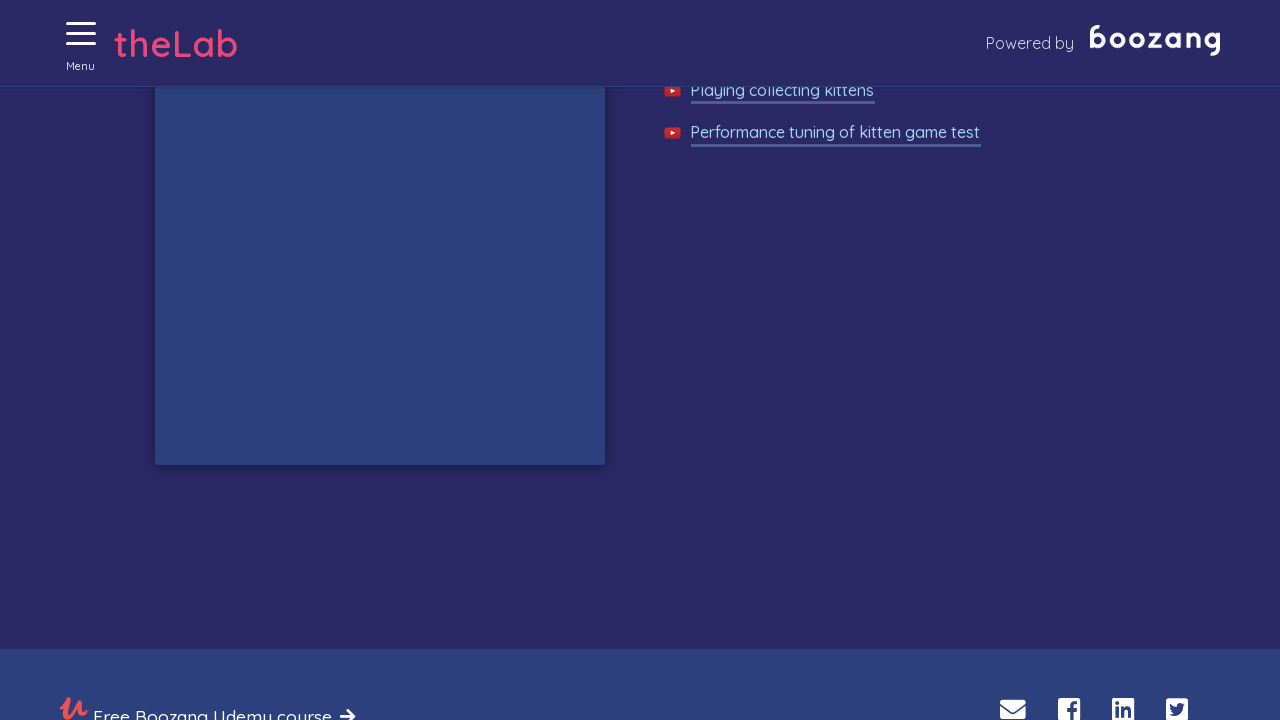

Kitten image appeared on screen
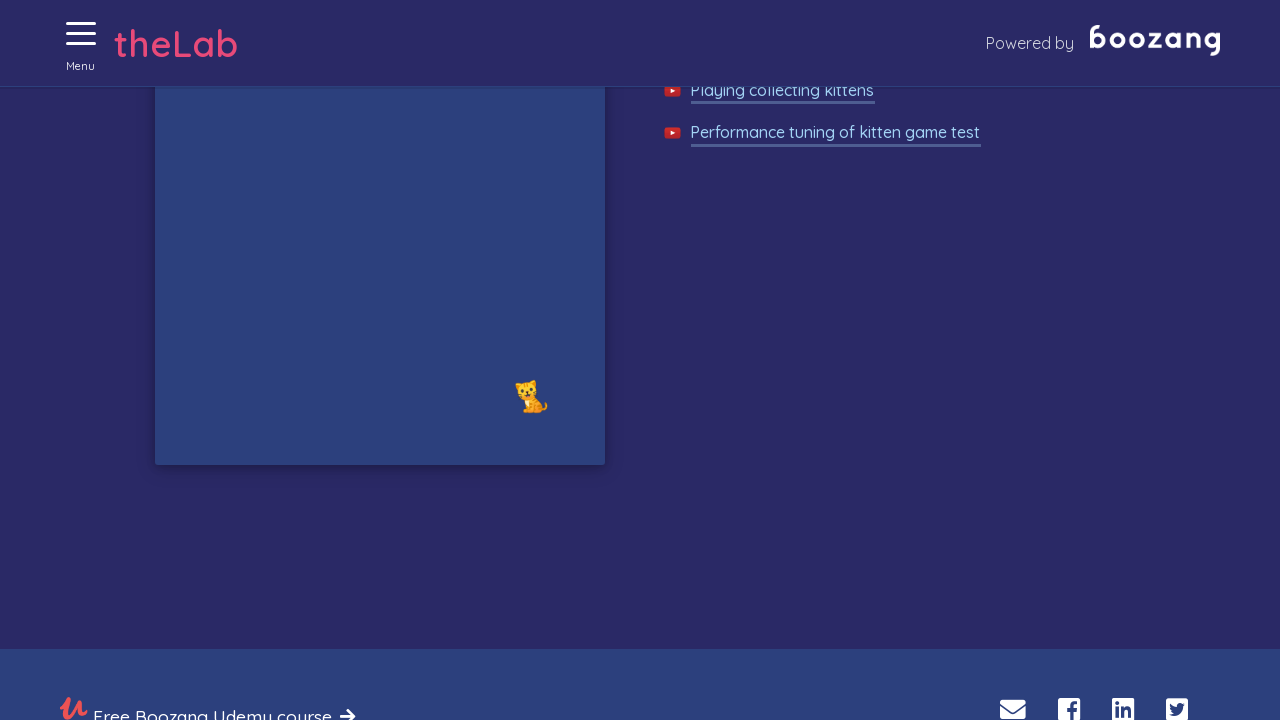

Clicked on kitten image to collect it at (532, 396) on xpath=//img[@alt='Cat'] >> nth=0
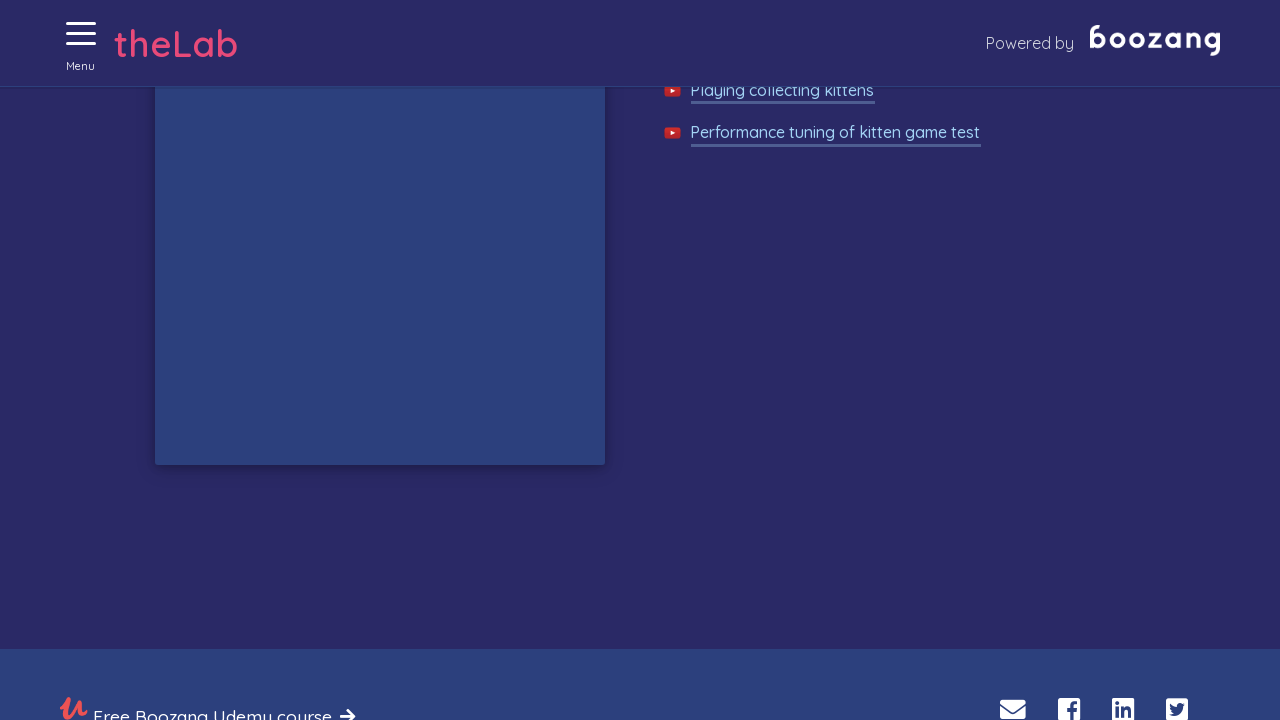

Kitten image appeared on screen
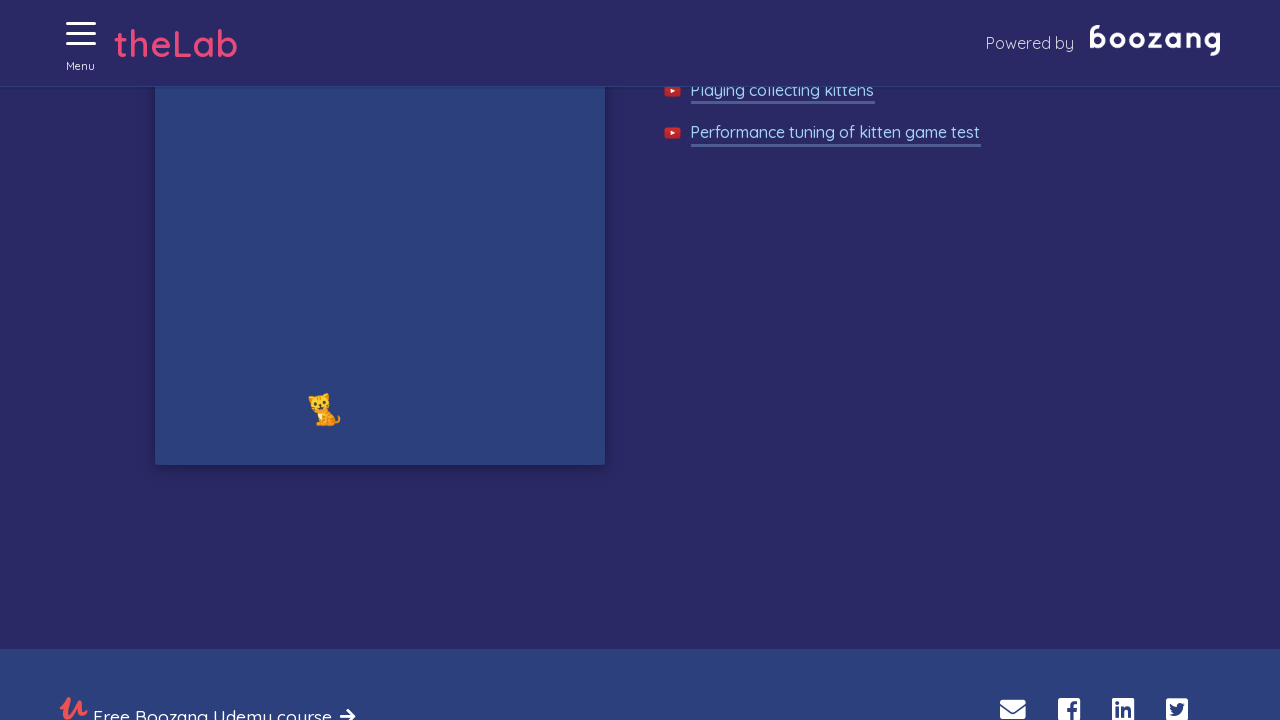

Clicked on kitten image to collect it at (324, 409) on xpath=//img[@alt='Cat'] >> nth=0
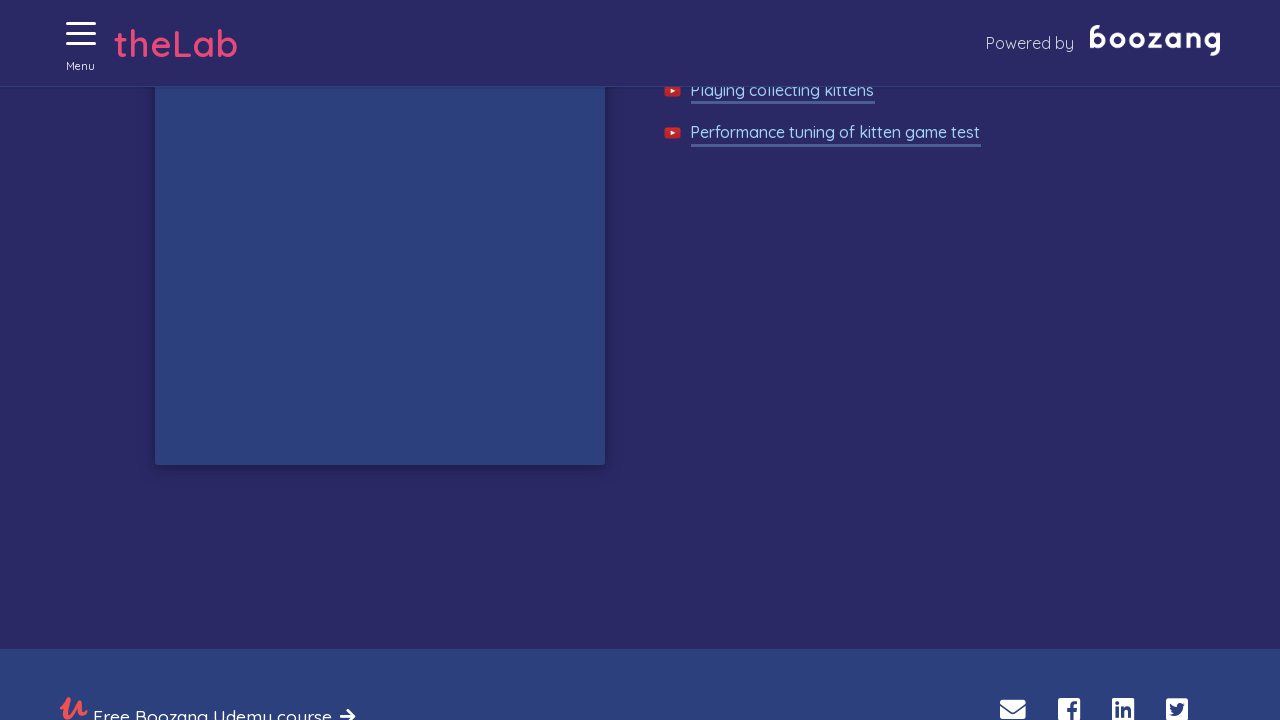

Kitten image appeared on screen
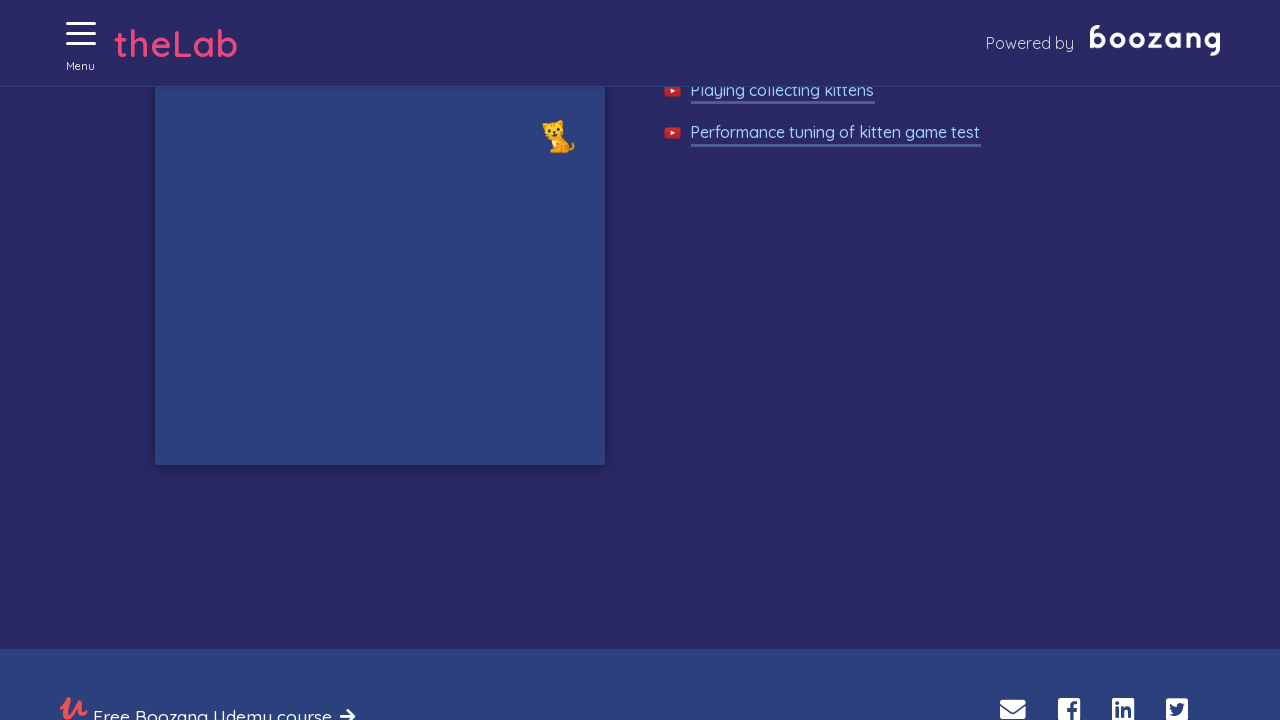

Clicked on kitten image to collect it at (558, 136) on xpath=//img[@alt='Cat'] >> nth=0
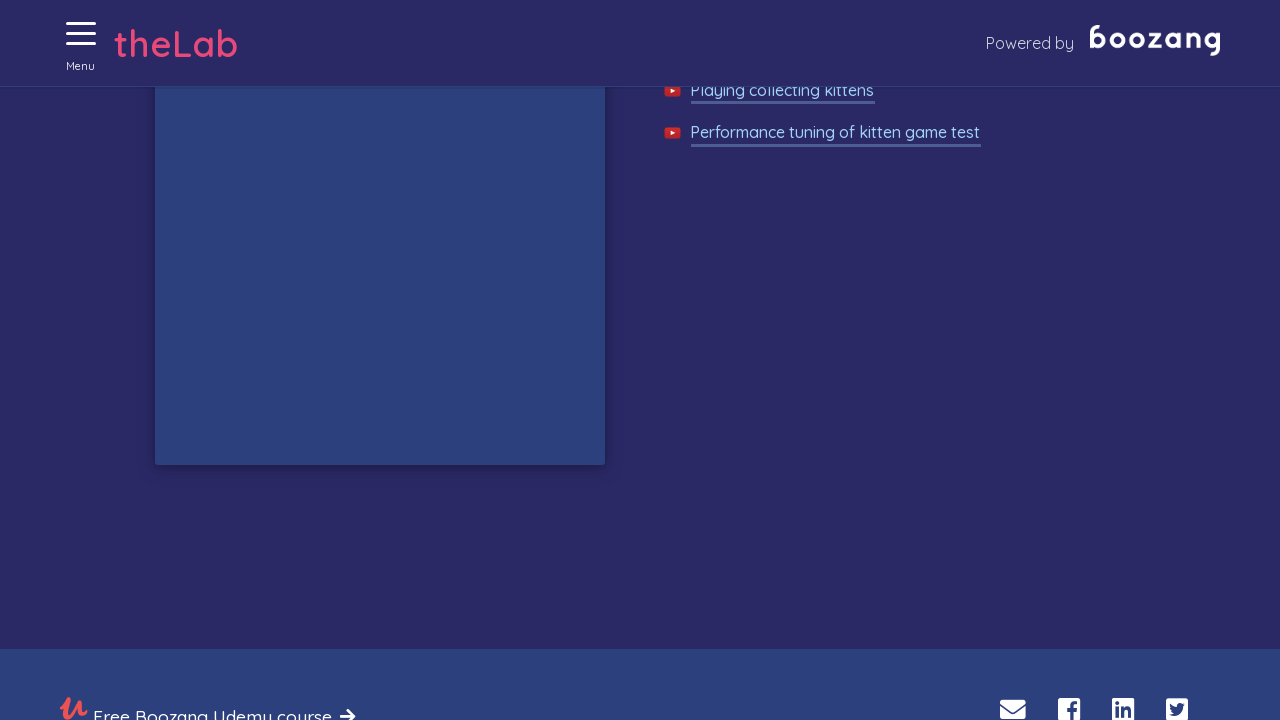

Kitten image appeared on screen
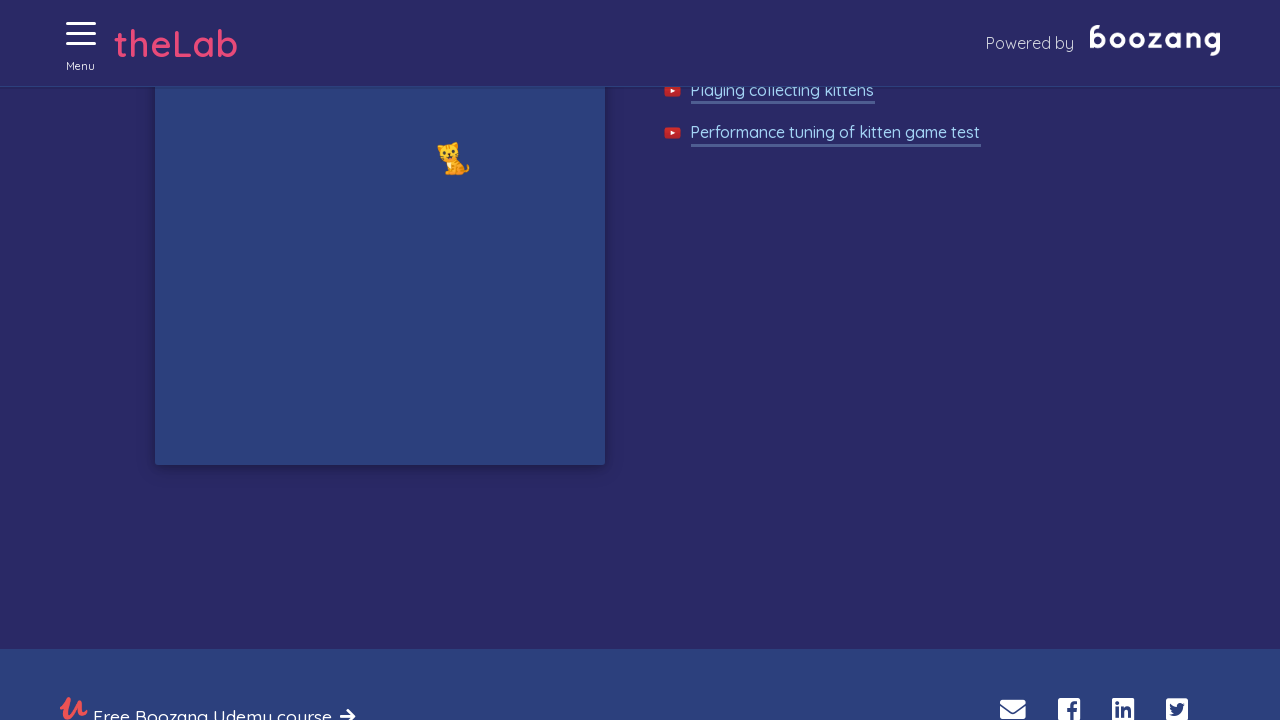

Clicked on kitten image to collect it at (454, 158) on xpath=//img[@alt='Cat'] >> nth=0
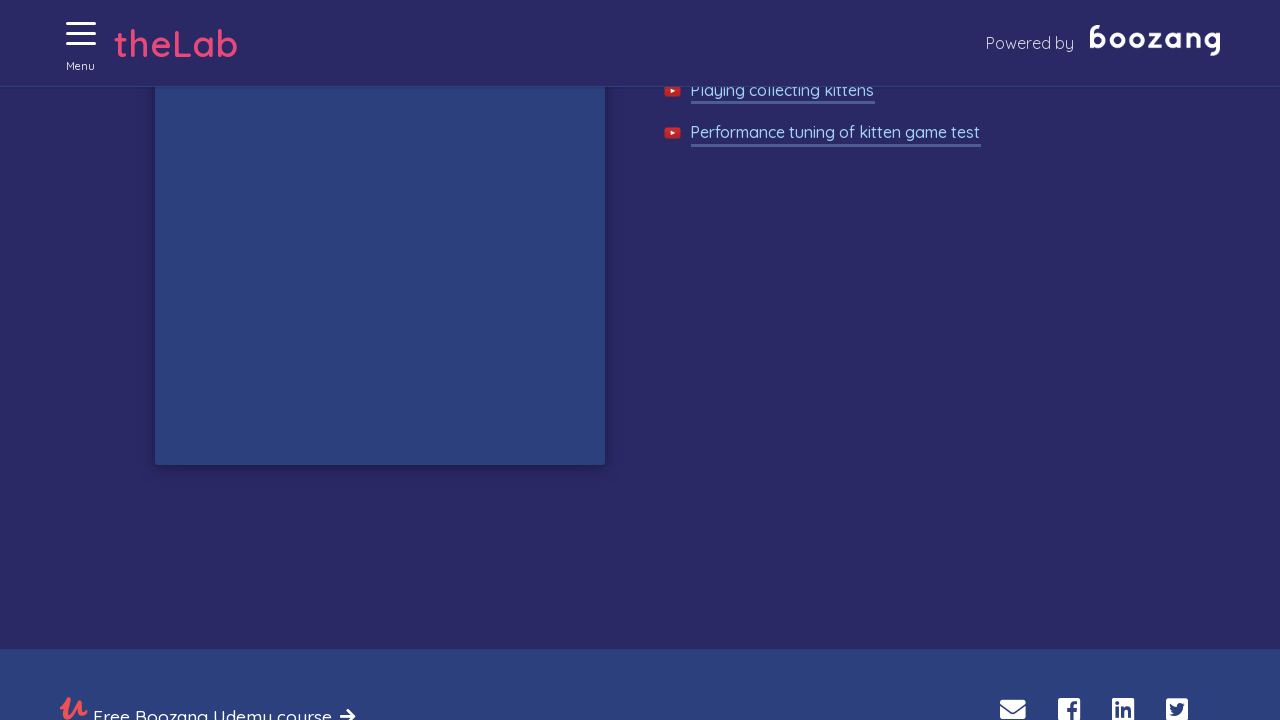

Kitten image appeared on screen
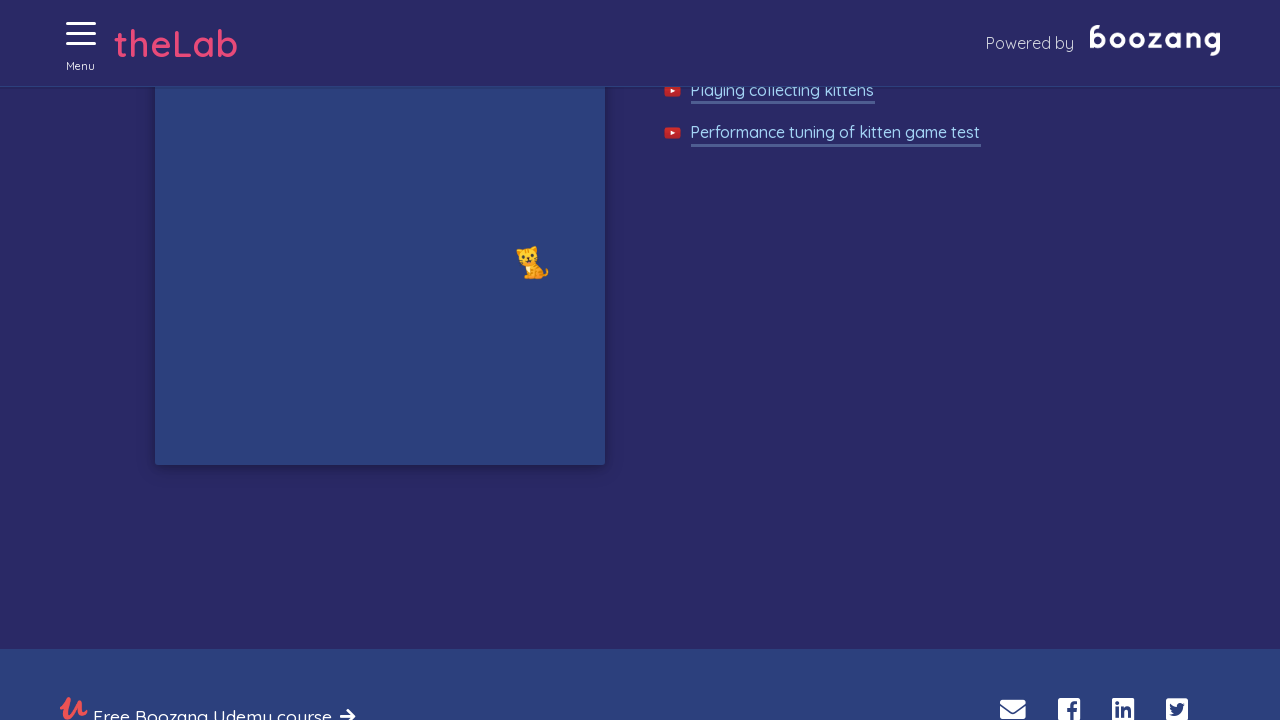

Clicked on kitten image to collect it at (532, 262) on xpath=//img[@alt='Cat'] >> nth=0
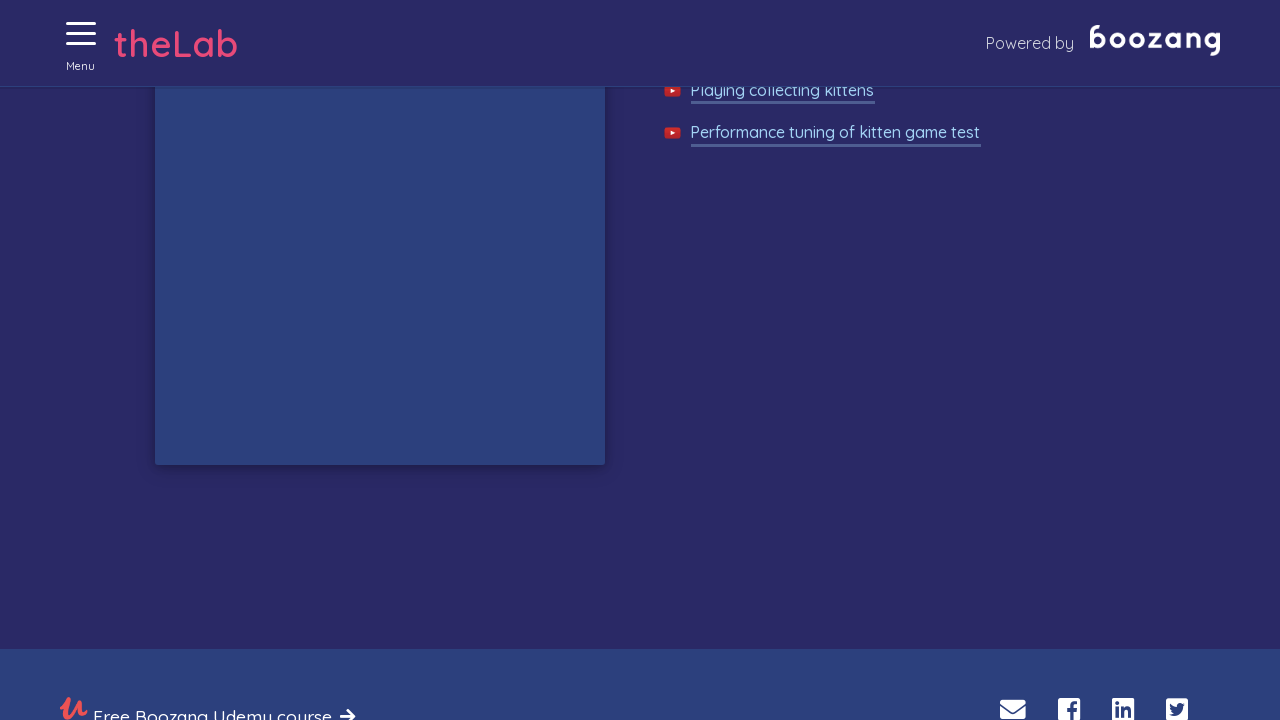

Kitten image appeared on screen
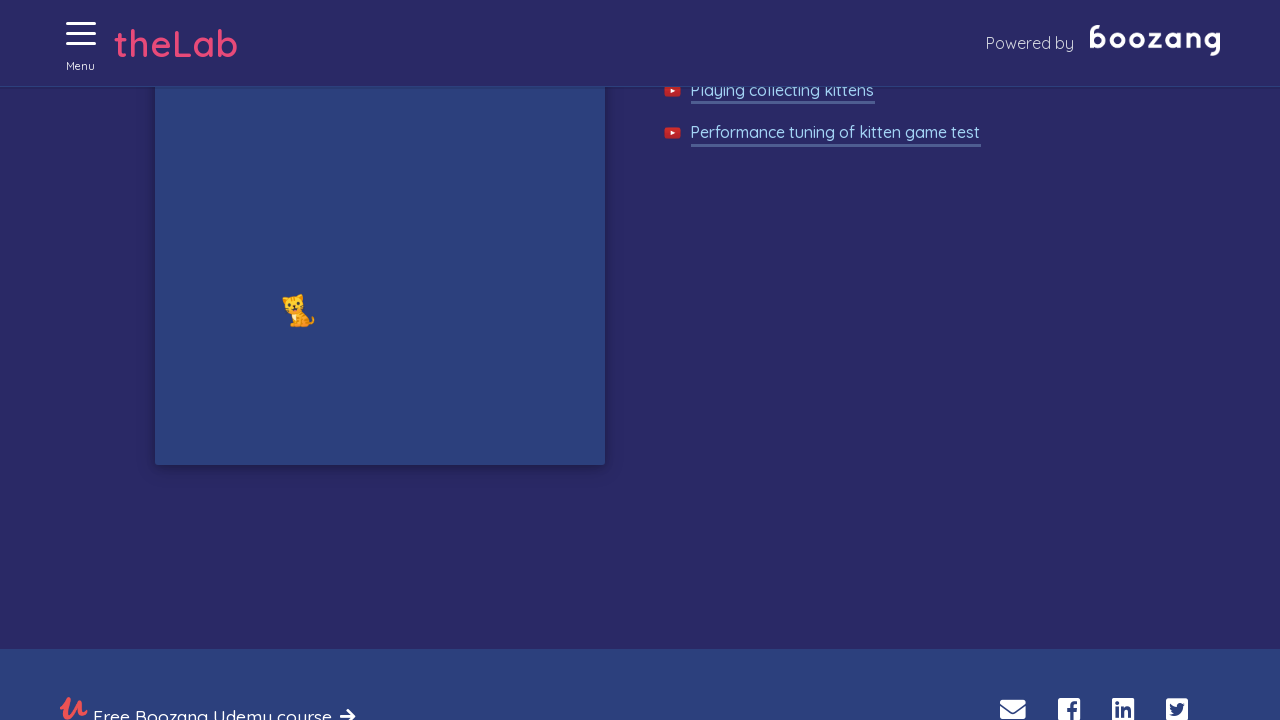

Clicked on kitten image to collect it at (298, 310) on xpath=//img[@alt='Cat'] >> nth=0
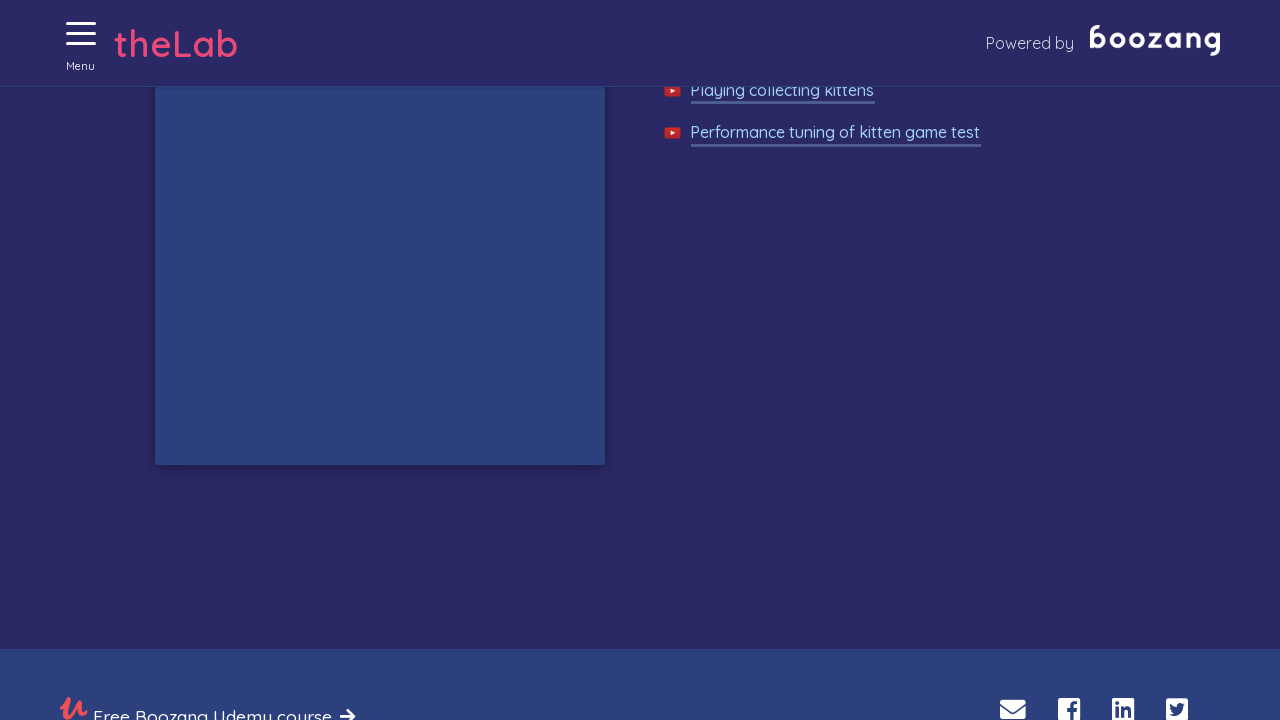

Kitten image appeared on screen
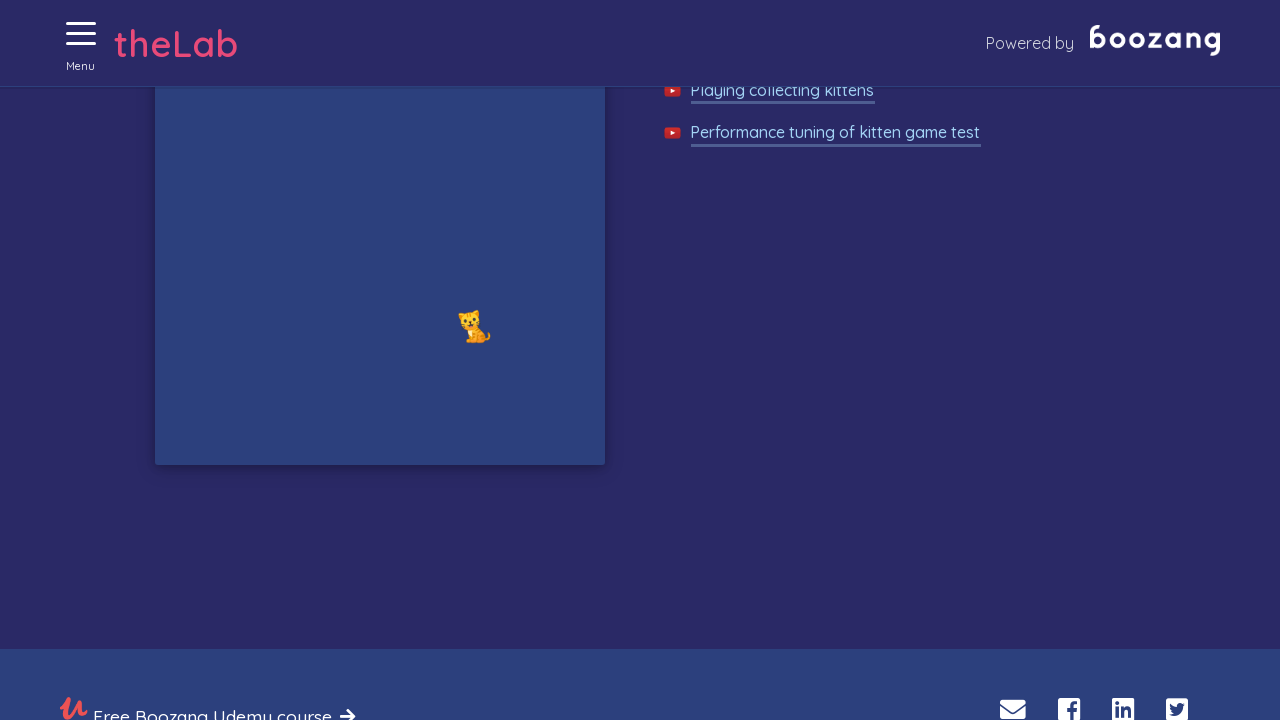

Clicked on kitten image to collect it at (474, 326) on xpath=//img[@alt='Cat'] >> nth=0
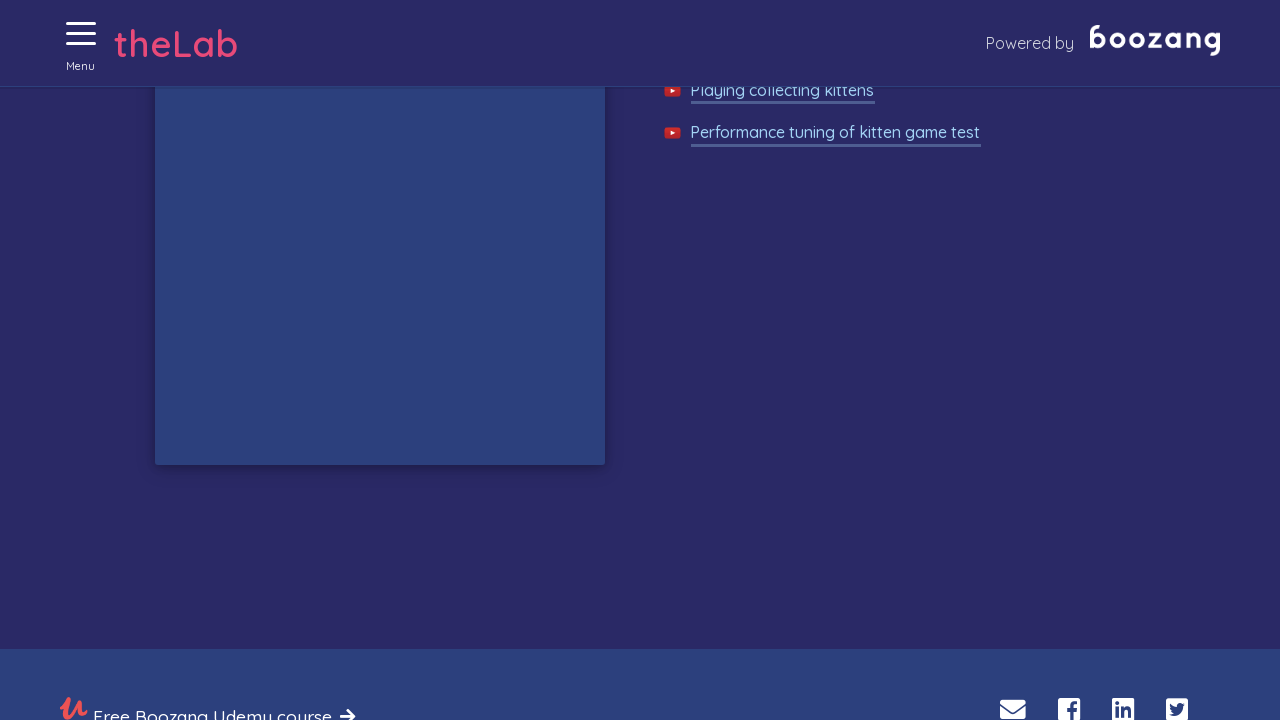

Kitten image appeared on screen
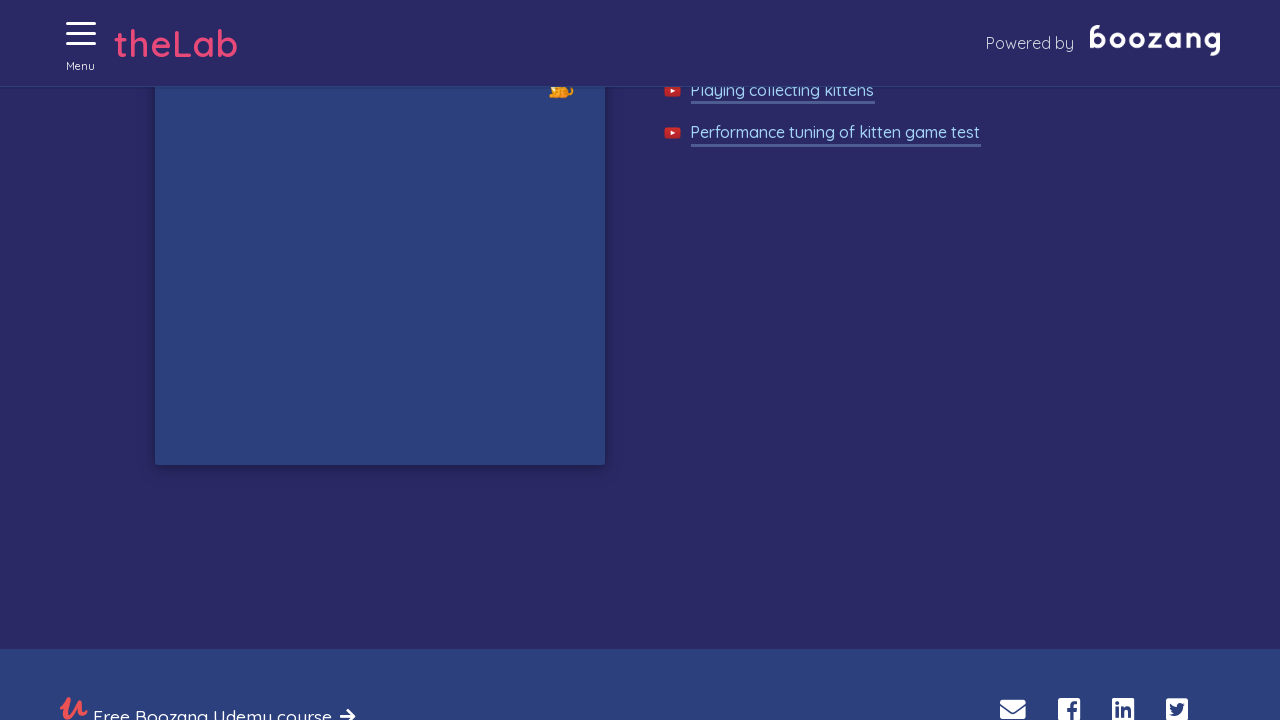

Clicked on kitten image to collect it at (558, 493) on xpath=//img[@alt='Cat'] >> nth=0
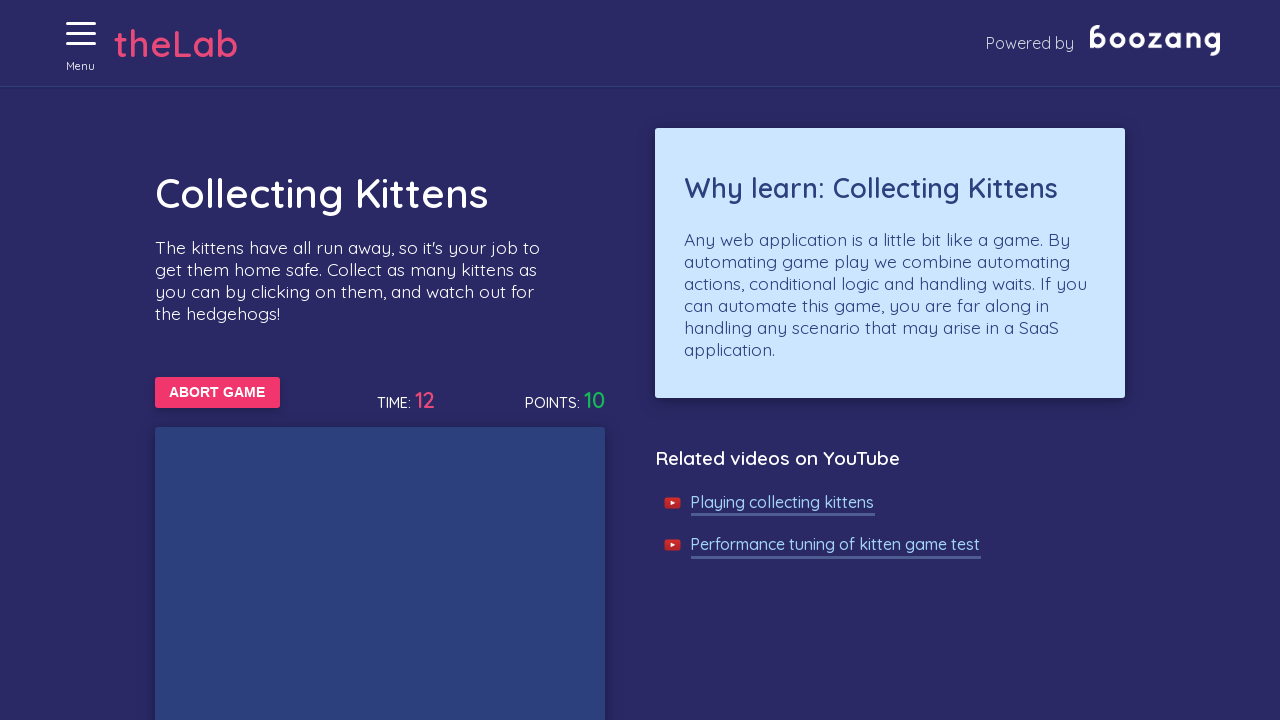

Kitten image appeared on screen
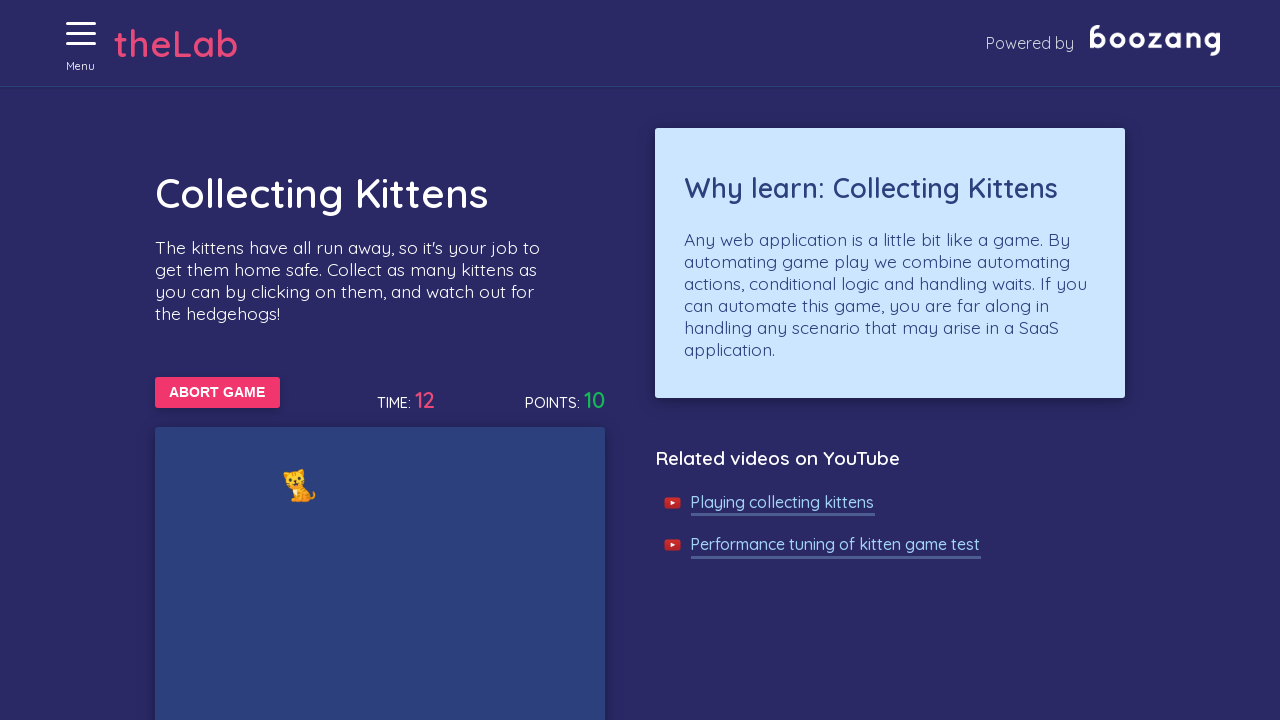

Clicked on kitten image to collect it at (300, 485) on xpath=//img[@alt='Cat'] >> nth=0
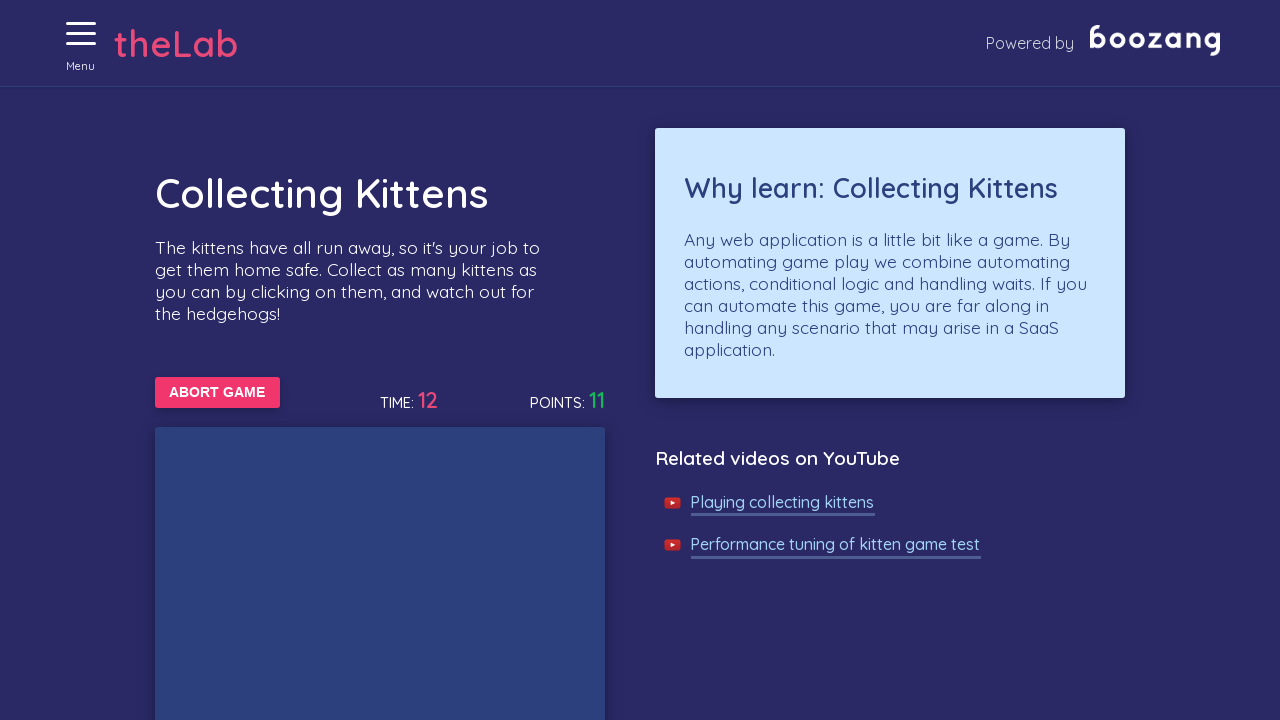

Kitten image appeared on screen
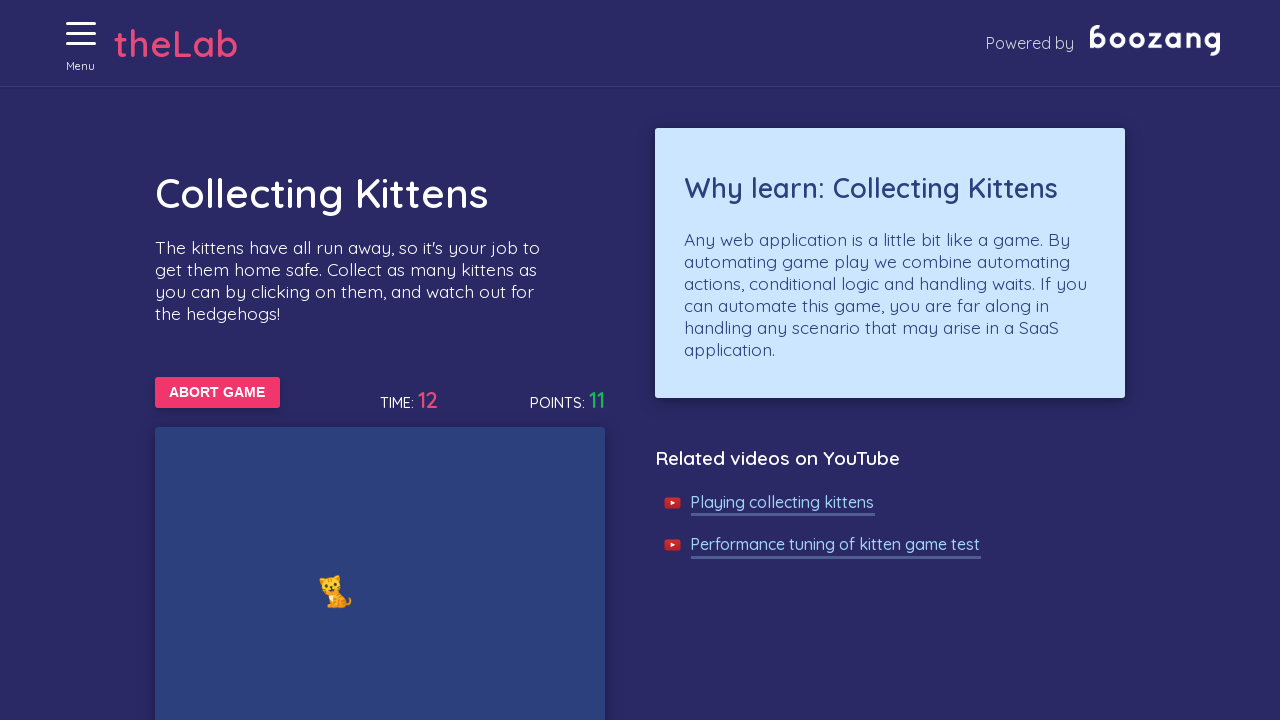

Clicked on kitten image to collect it at (336, 591) on xpath=//img[@alt='Cat'] >> nth=0
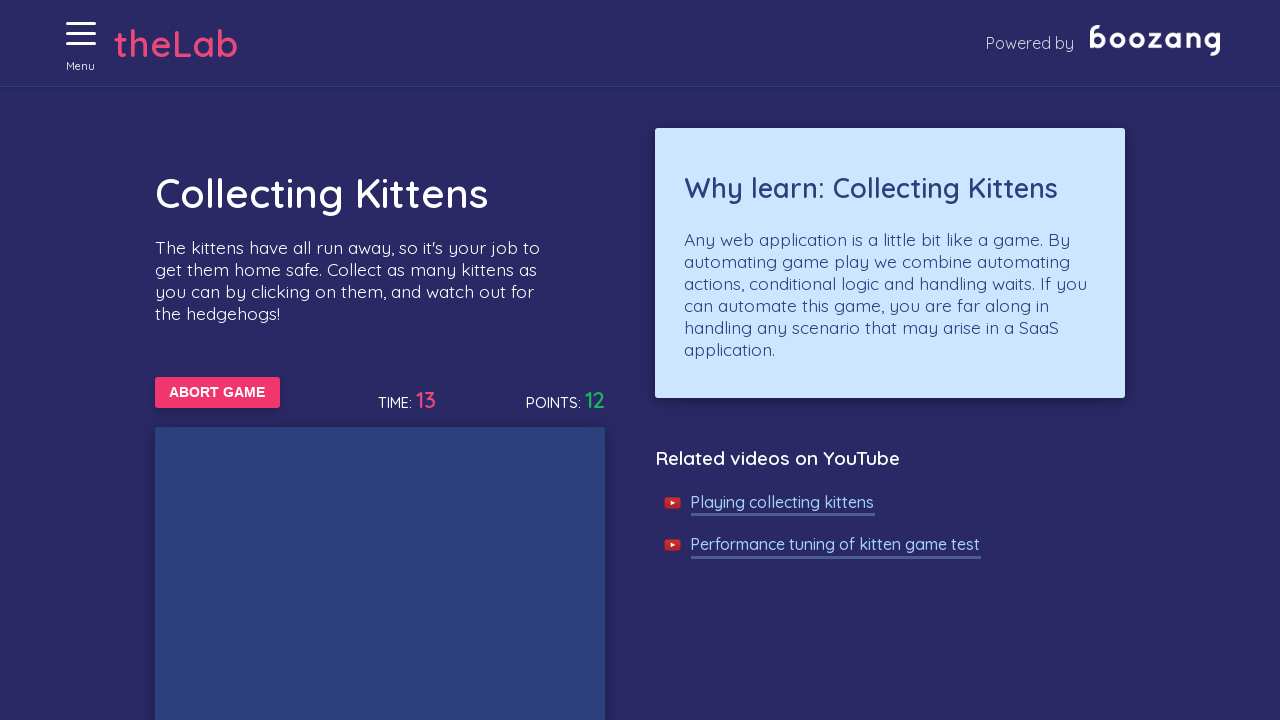

Kitten image appeared on screen
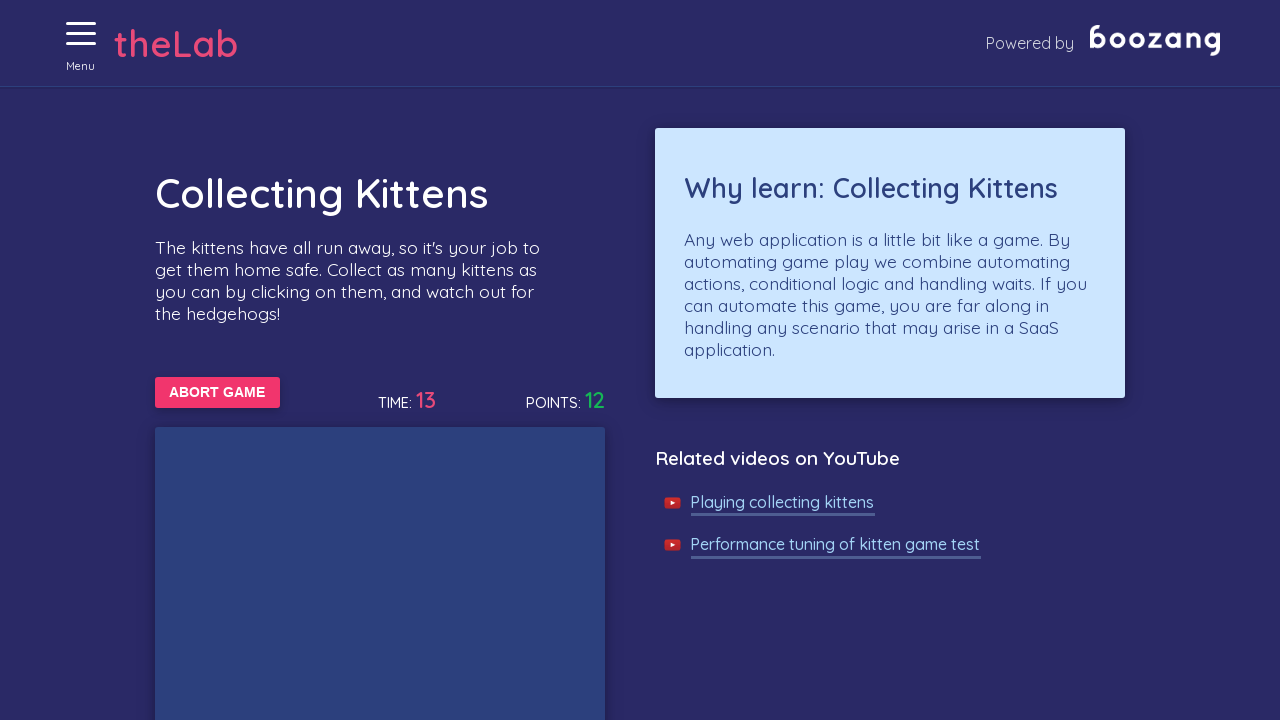

Clicked on kitten image to collect it at (508, 360) on xpath=//img[@alt='Cat'] >> nth=0
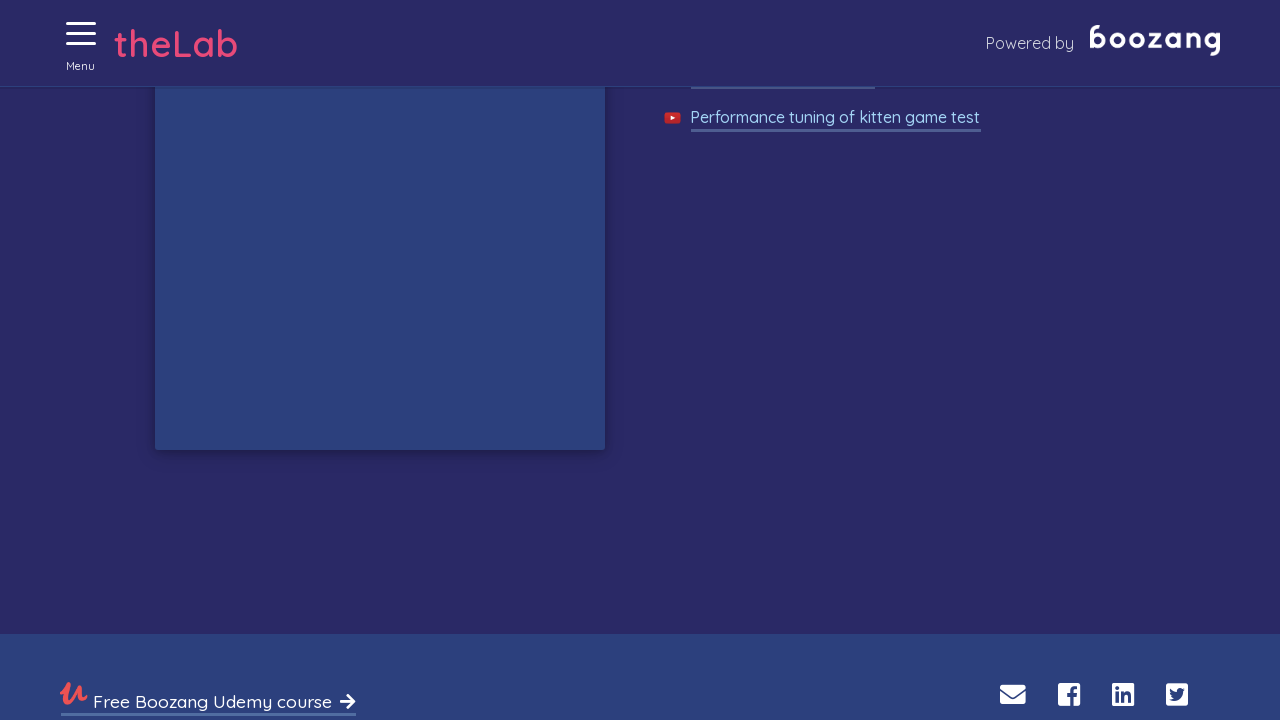

Kitten image appeared on screen
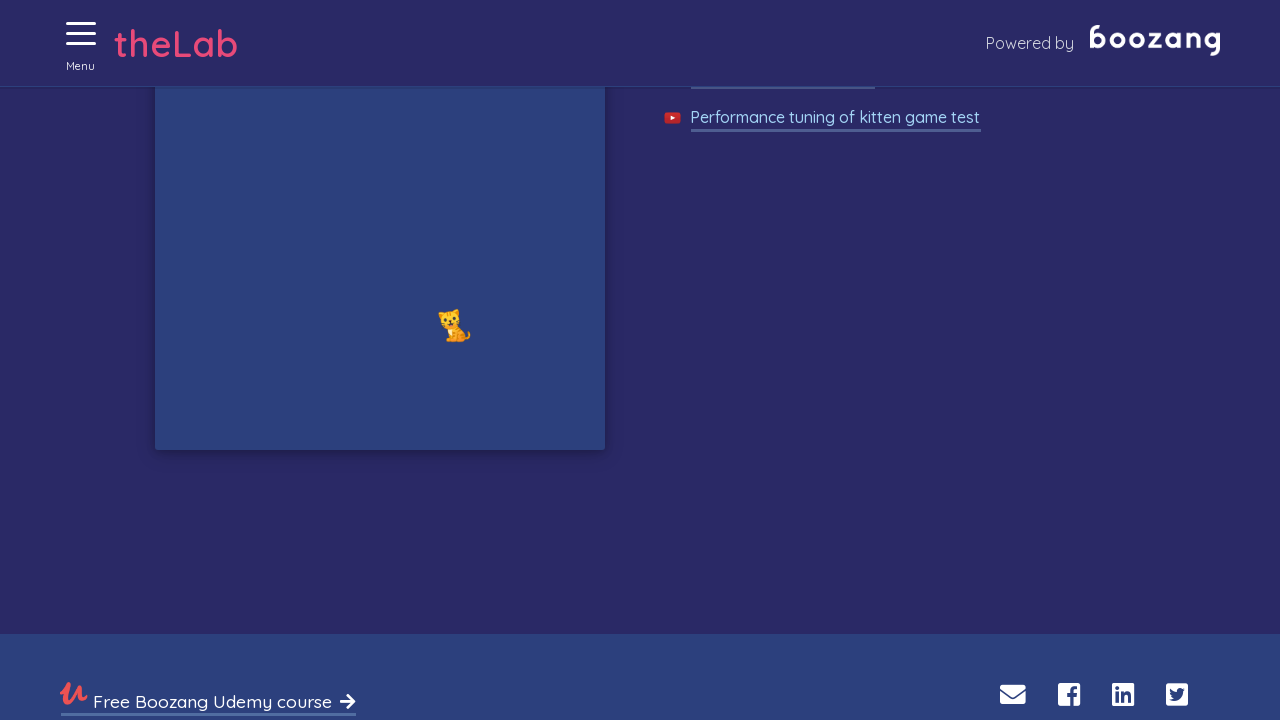

Clicked on kitten image to collect it at (454, 325) on xpath=//img[@alt='Cat'] >> nth=0
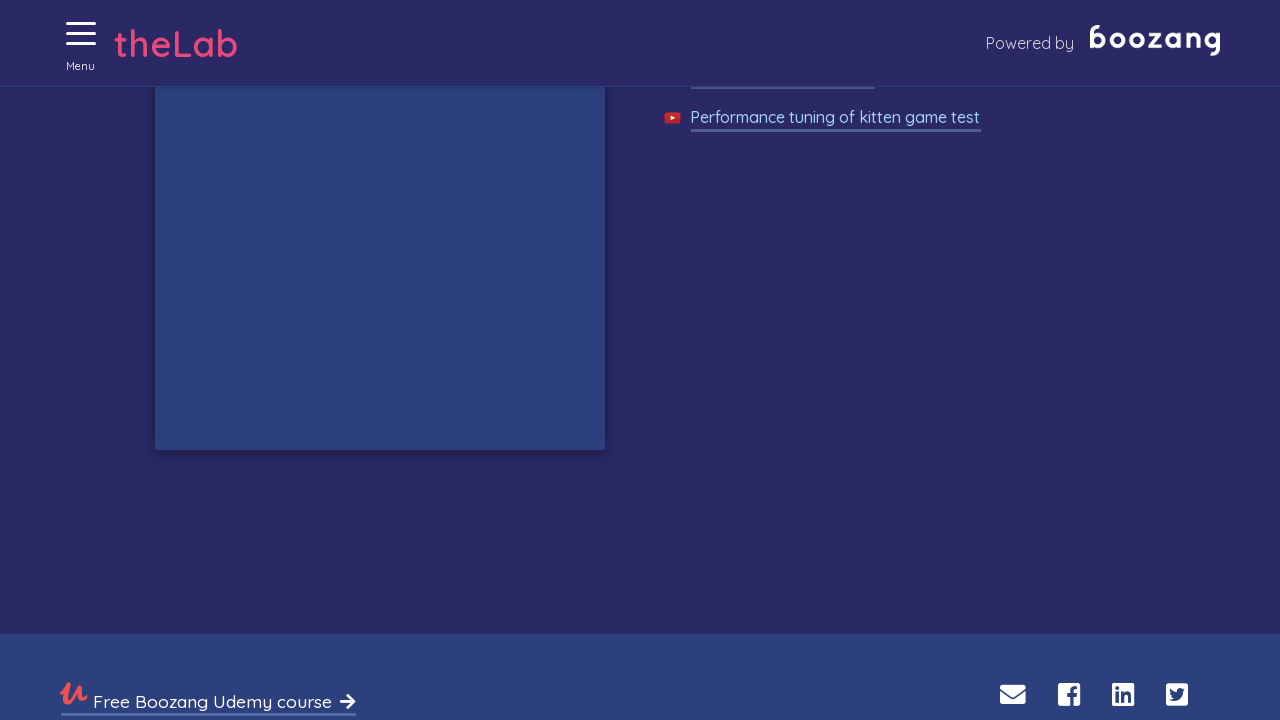

Kitten image appeared on screen
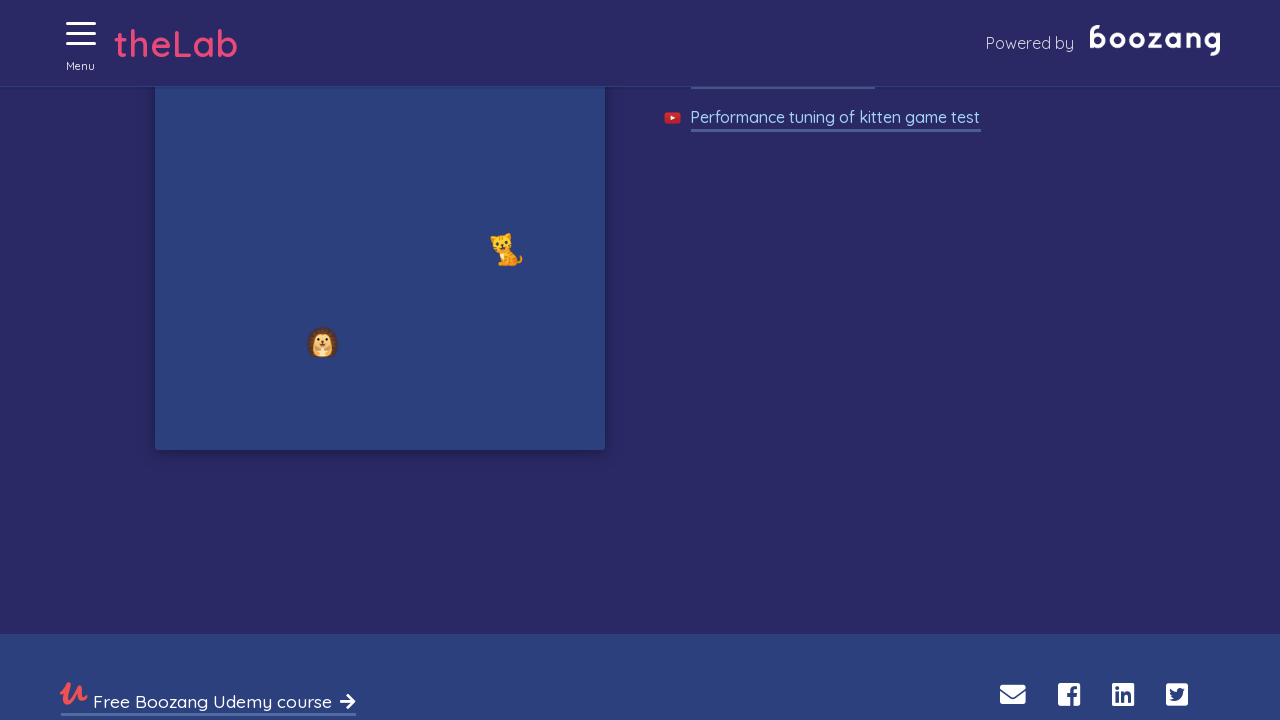

Clicked on kitten image to collect it at (506, 249) on xpath=//img[@alt='Cat'] >> nth=0
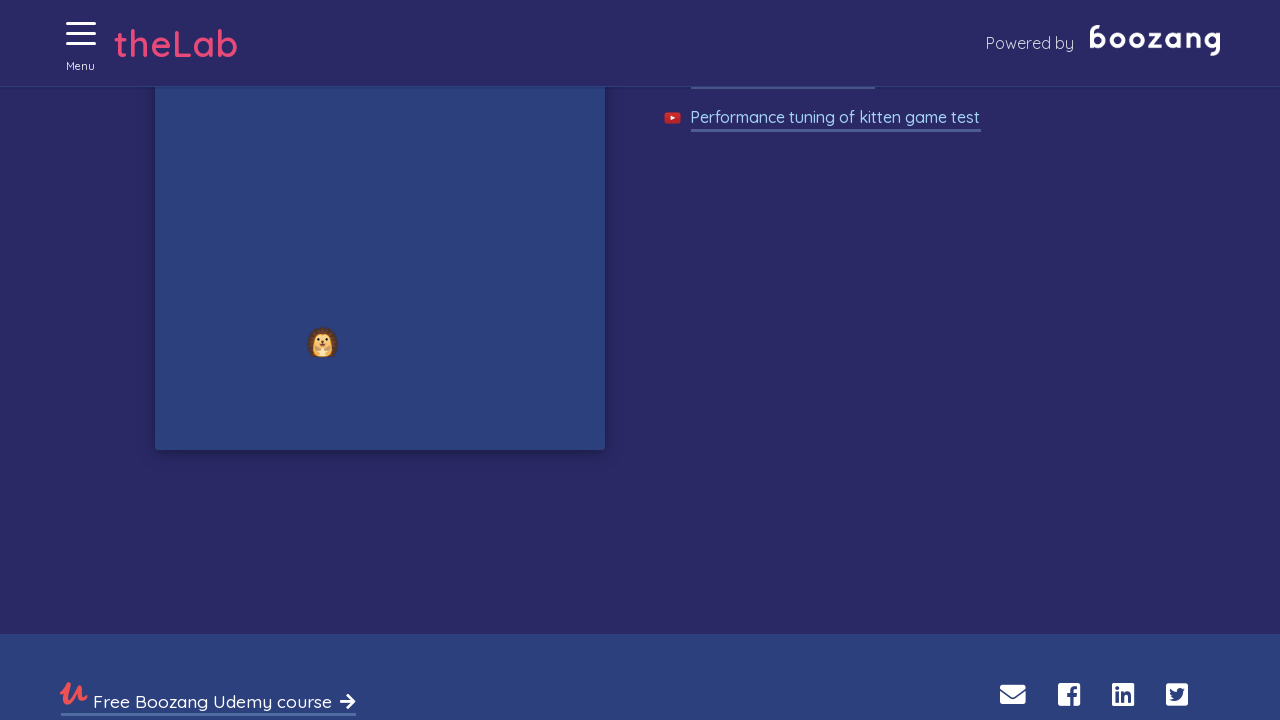

Kitten image appeared on screen
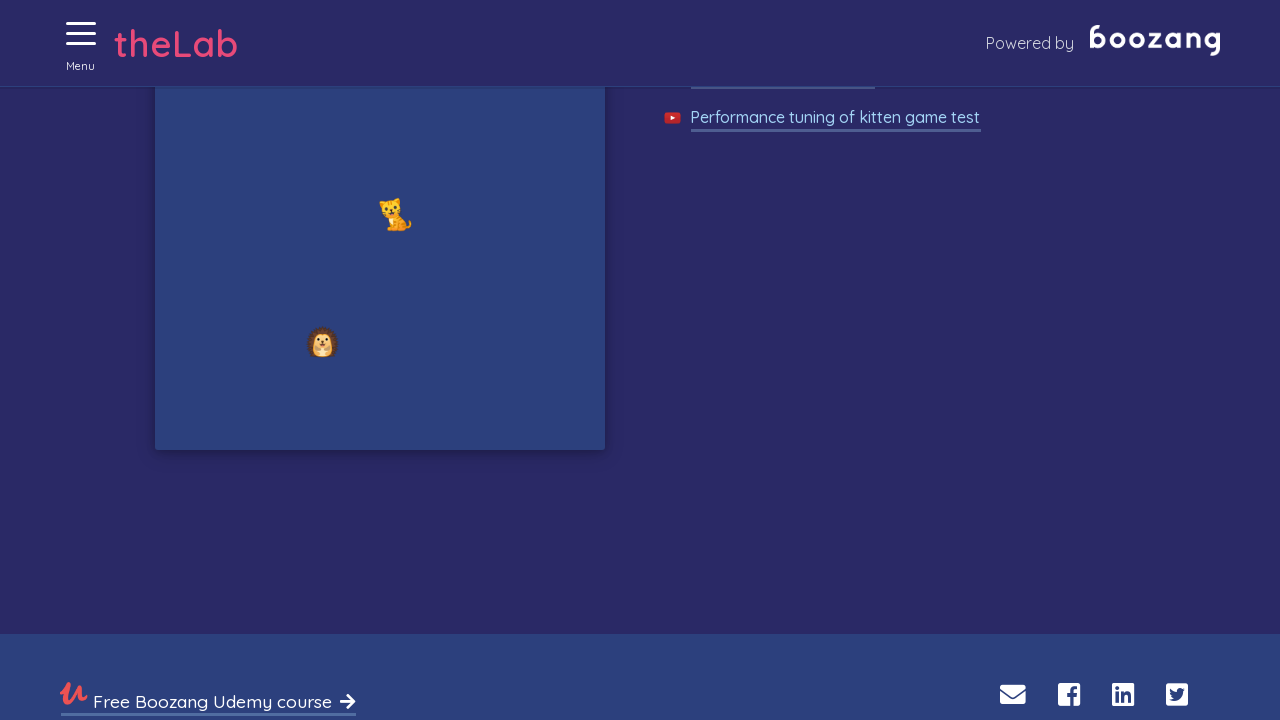

Clicked on kitten image to collect it at (396, 214) on xpath=//img[@alt='Cat'] >> nth=0
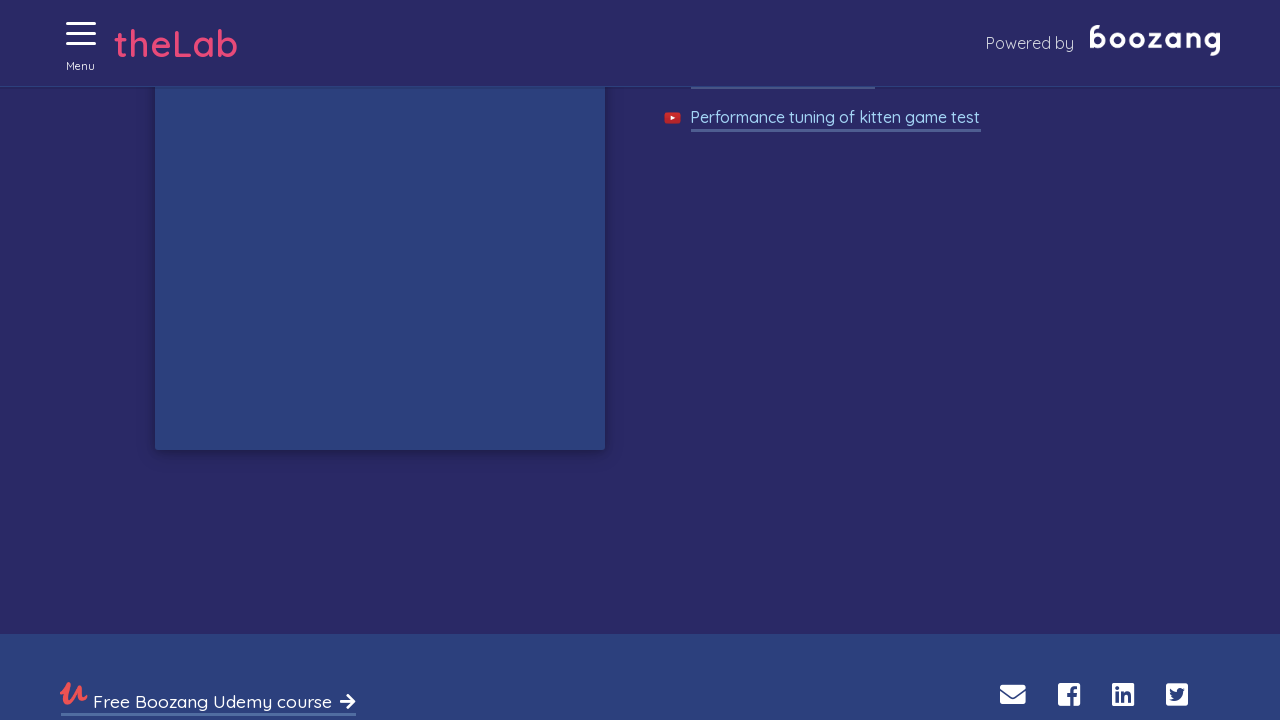

Kitten image appeared on screen
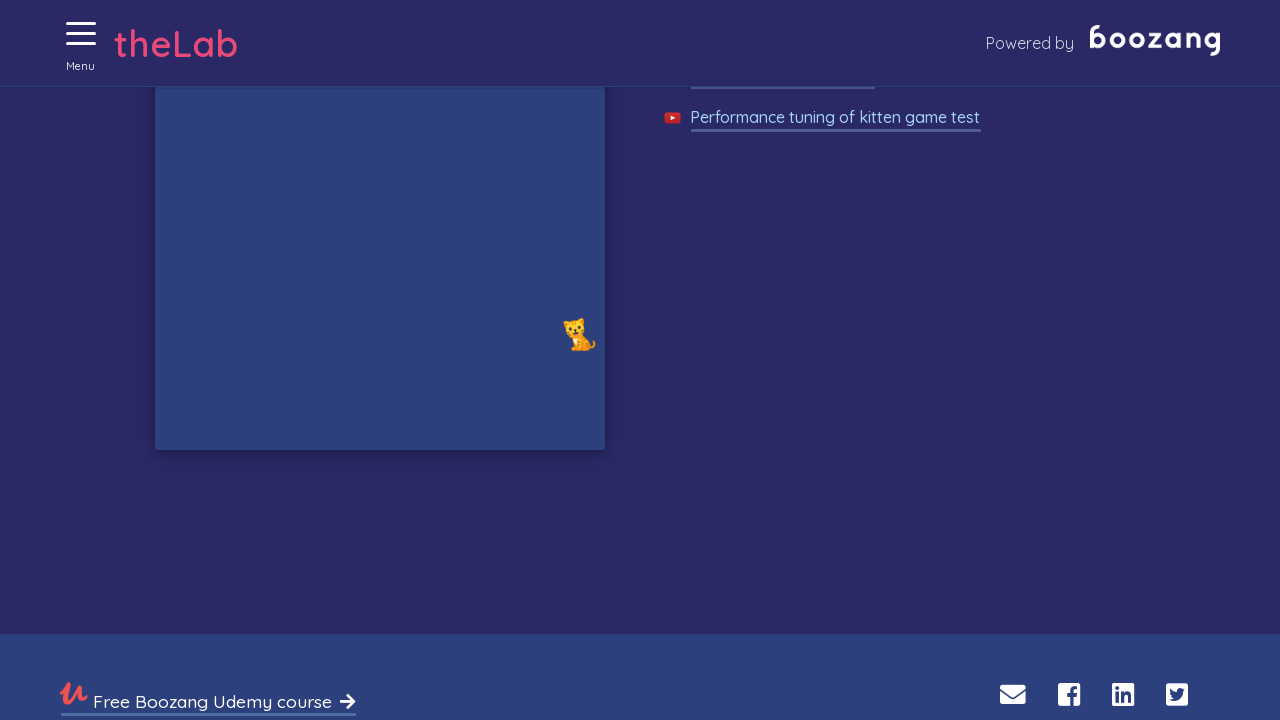

Clicked on kitten image to collect it at (580, 334) on xpath=//img[@alt='Cat'] >> nth=0
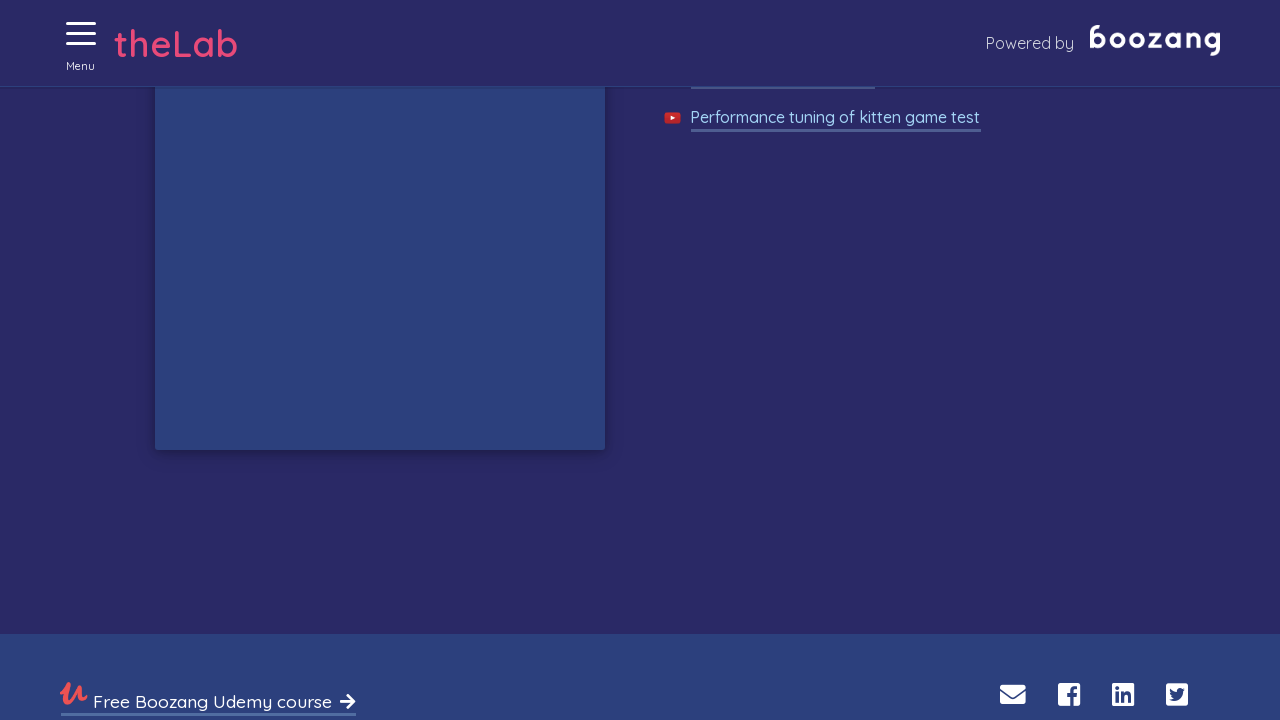

Kitten image appeared on screen
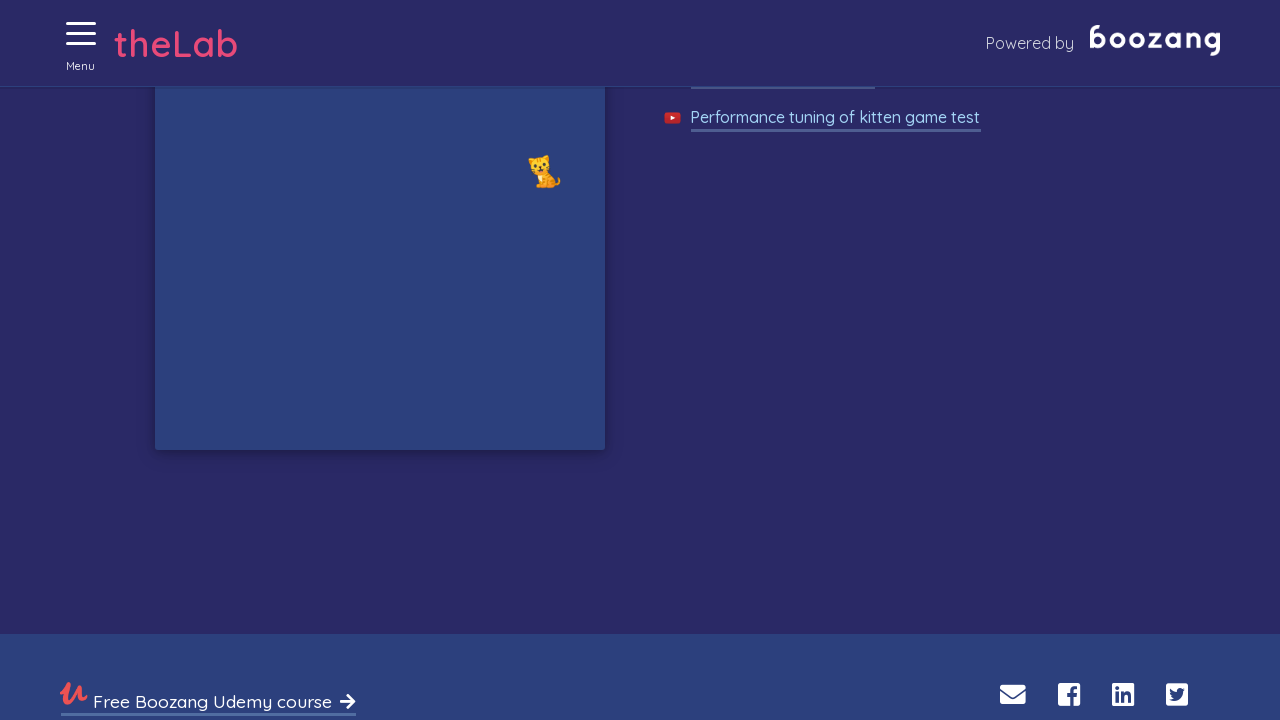

Clicked on kitten image to collect it at (544, 171) on xpath=//img[@alt='Cat'] >> nth=0
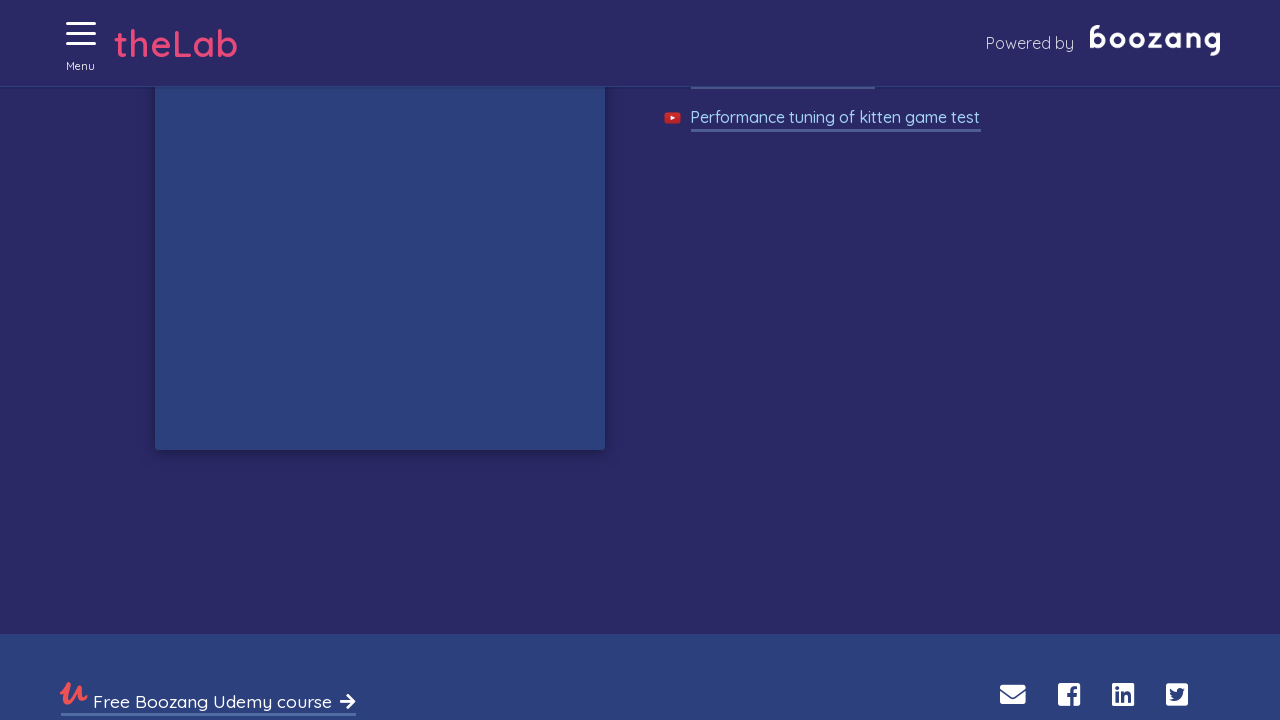

Kitten image appeared on screen
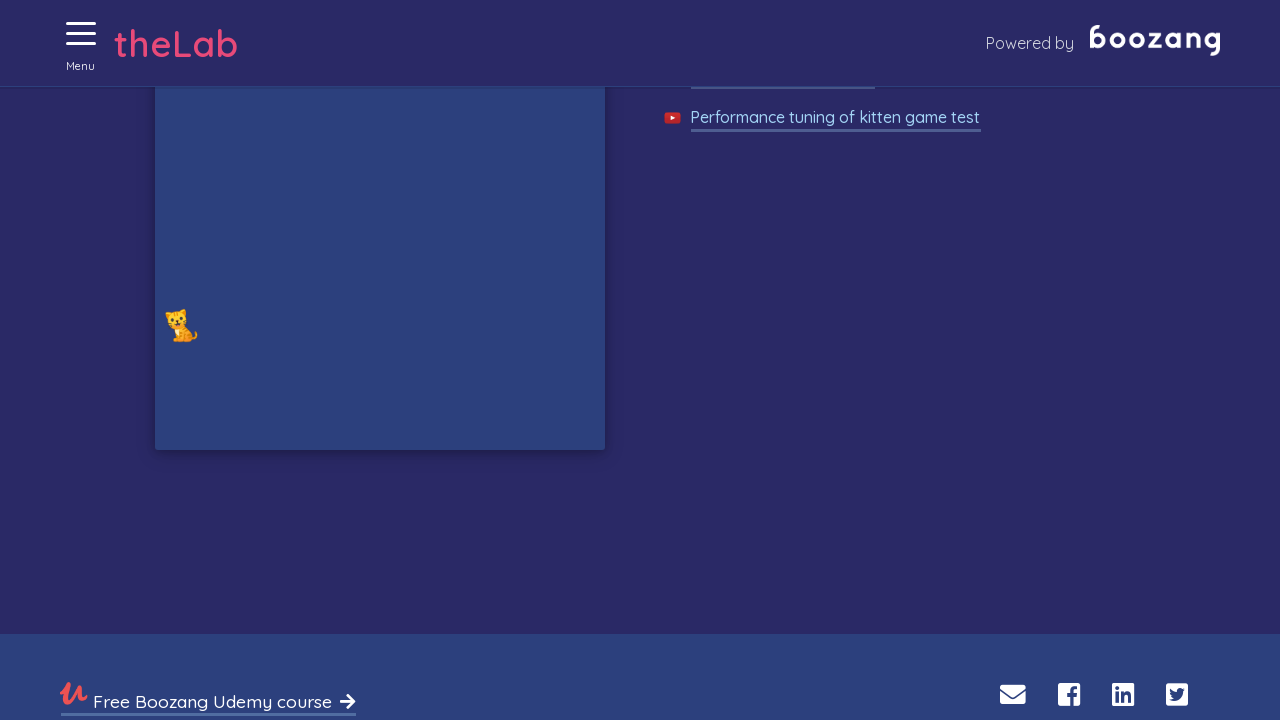

Clicked on kitten image to collect it at (182, 325) on xpath=//img[@alt='Cat'] >> nth=0
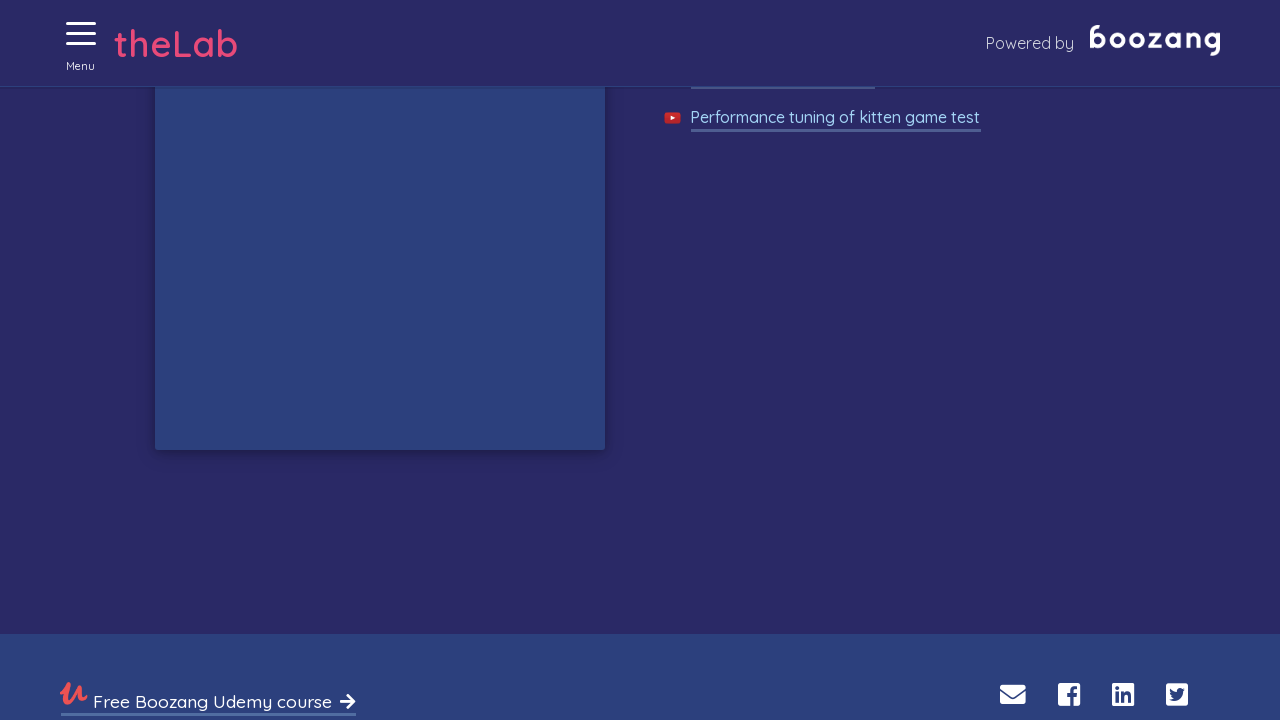

Kitten image appeared on screen
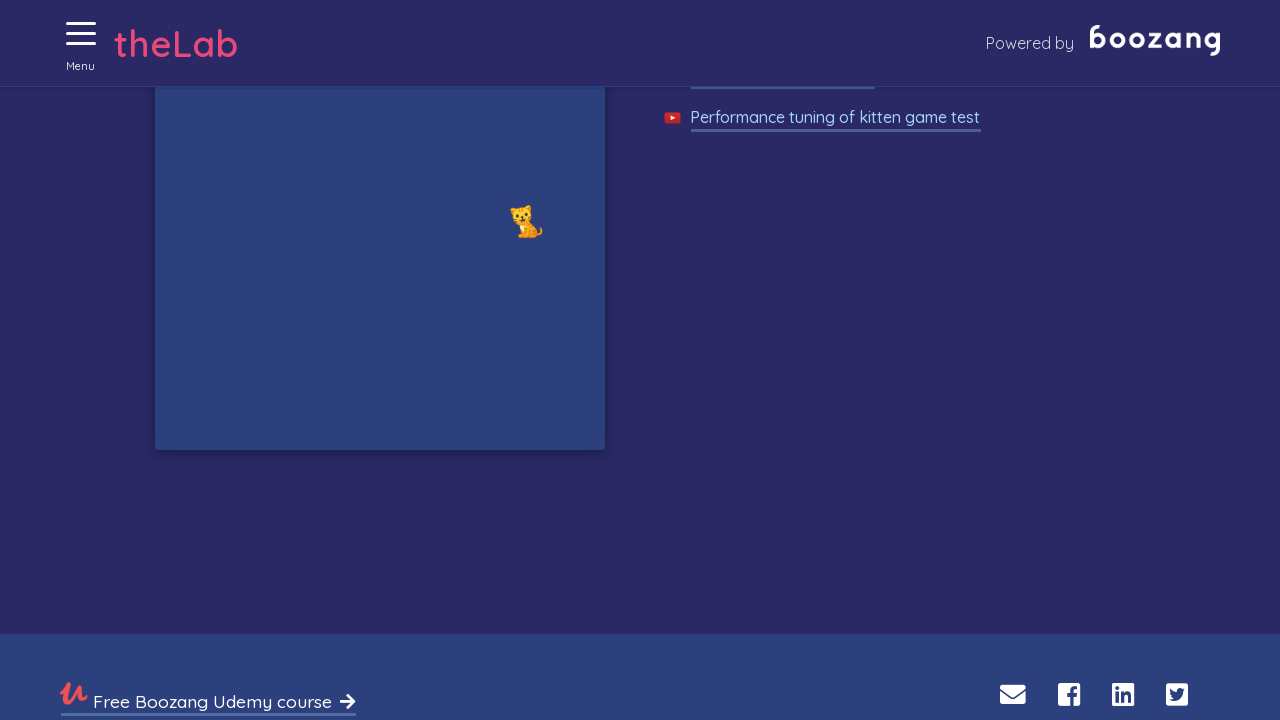

Clicked on kitten image to collect it at (526, 221) on xpath=//img[@alt='Cat'] >> nth=0
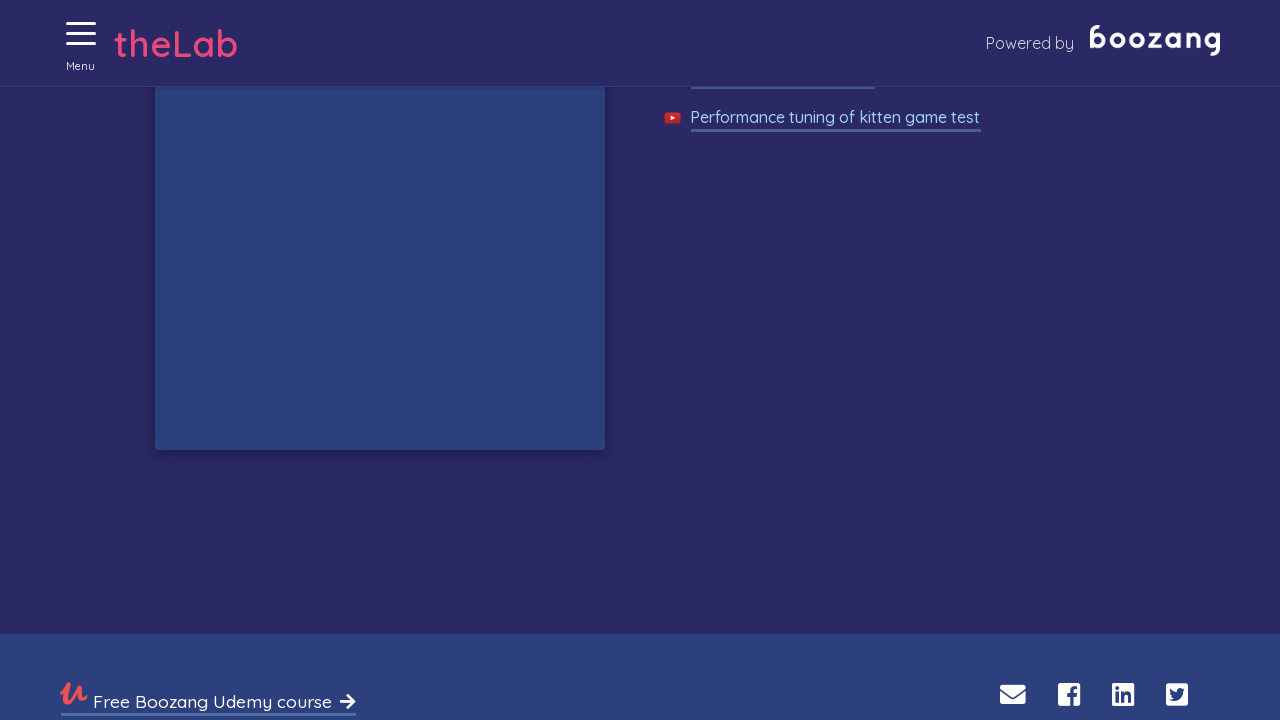

Game Over screen appeared - test completed successfully
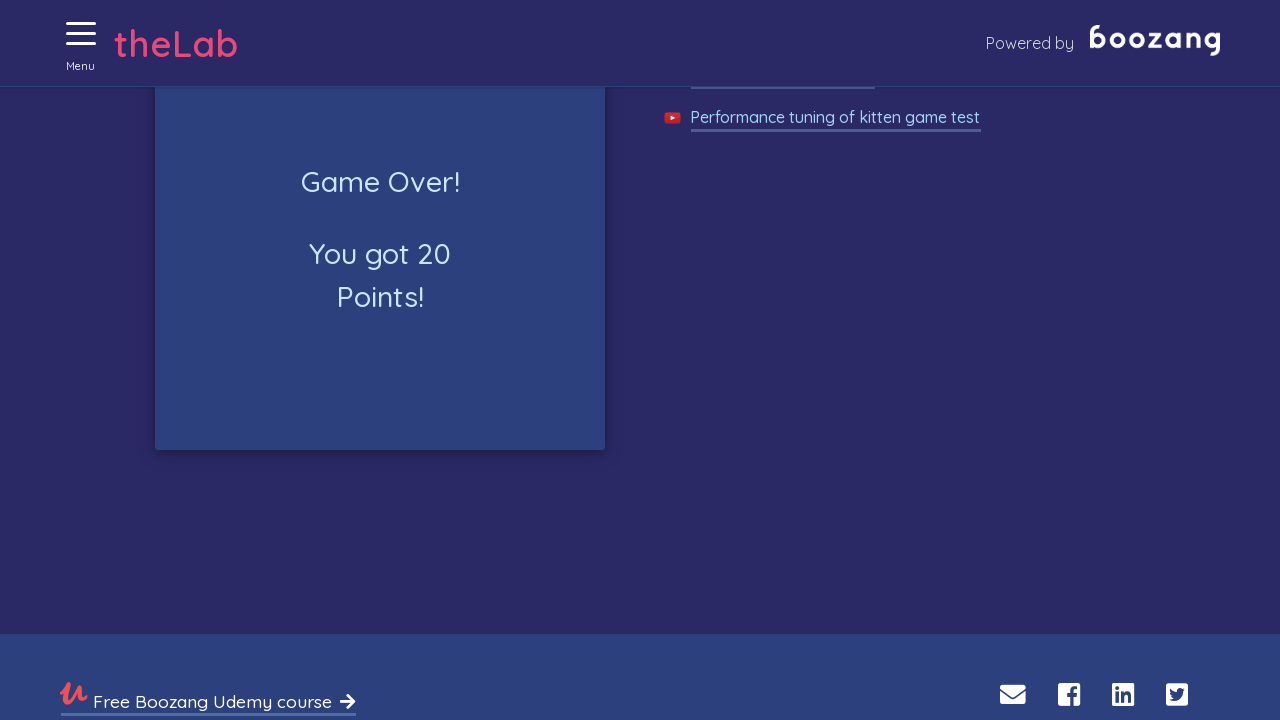

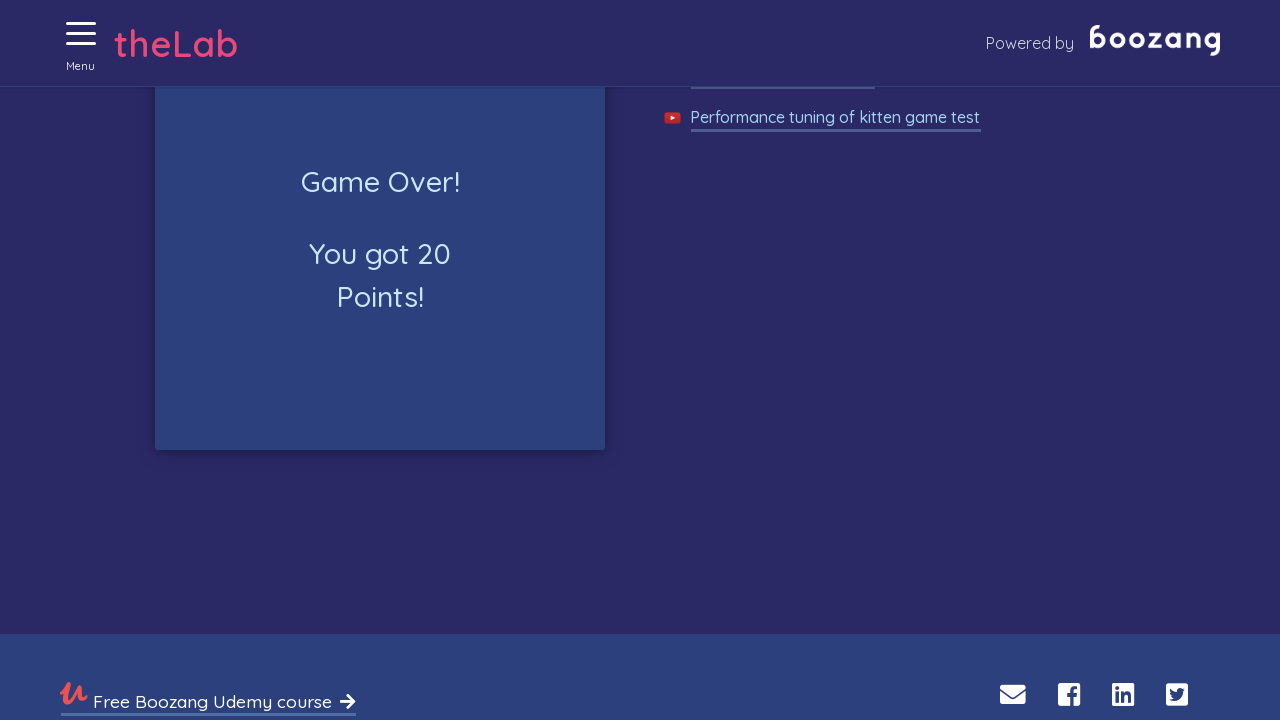